Tests selecting all checkboxes on a form by iterating through all checkbox elements, clicking each one to select it, then verifying all are selected.

Starting URL: https://automationfc.github.io/multiple-fields/

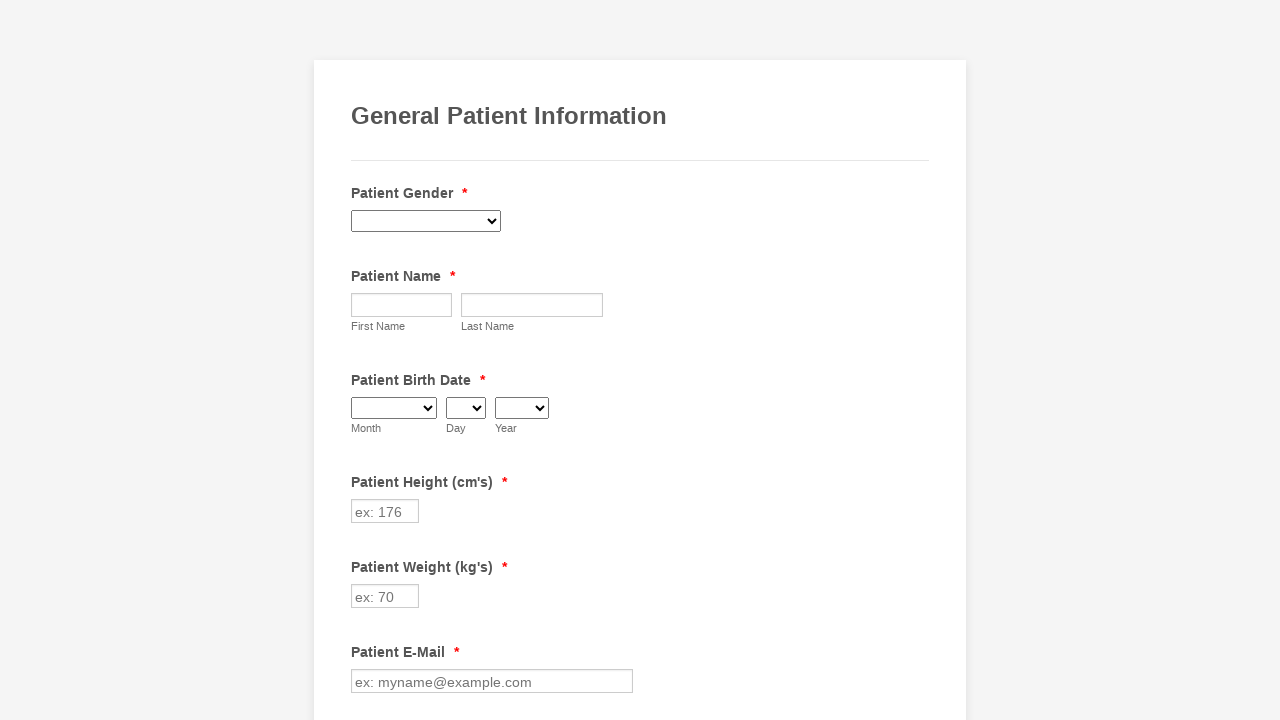

Waited for checkboxes to load on the form
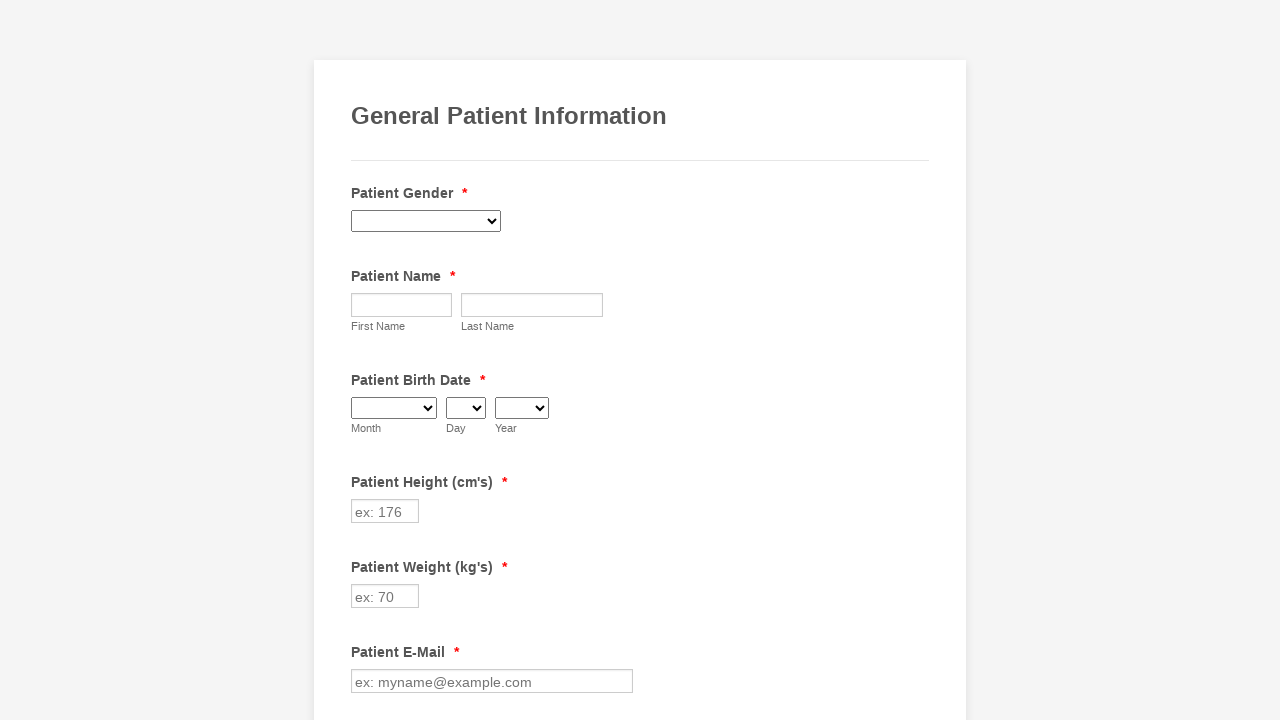

Located all checkbox elements on the form
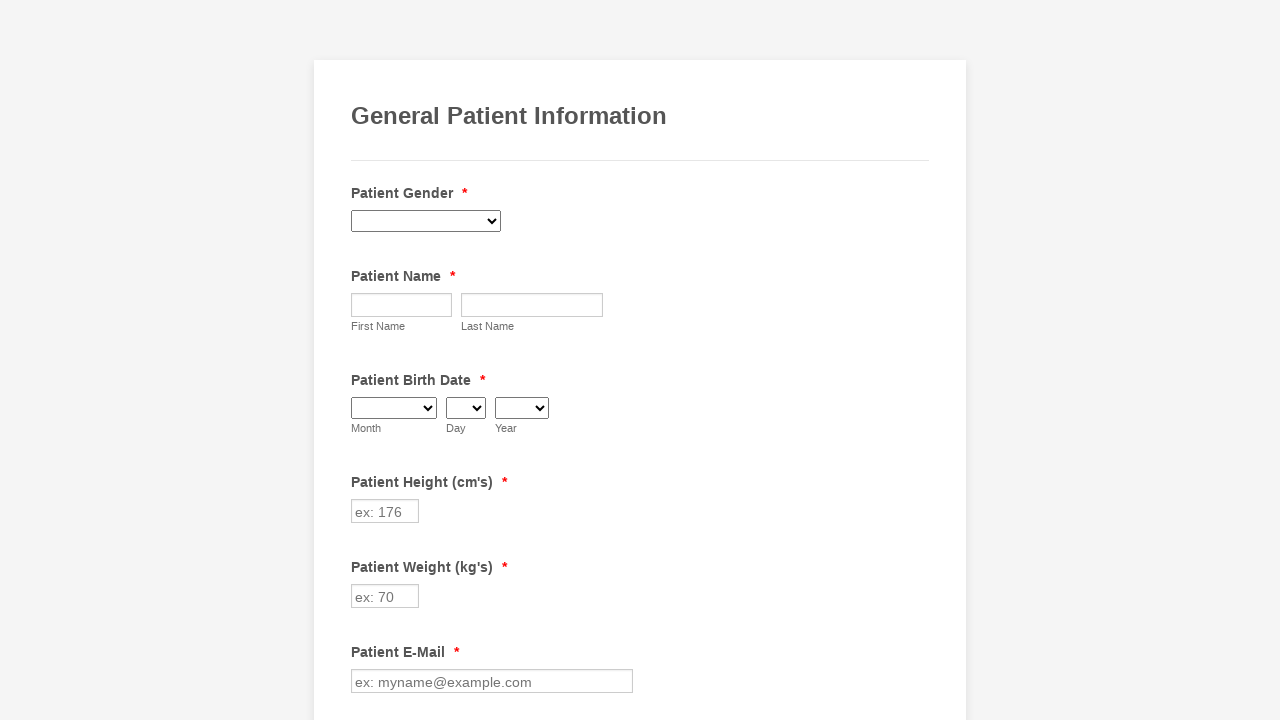

Found 29 checkboxes on the form
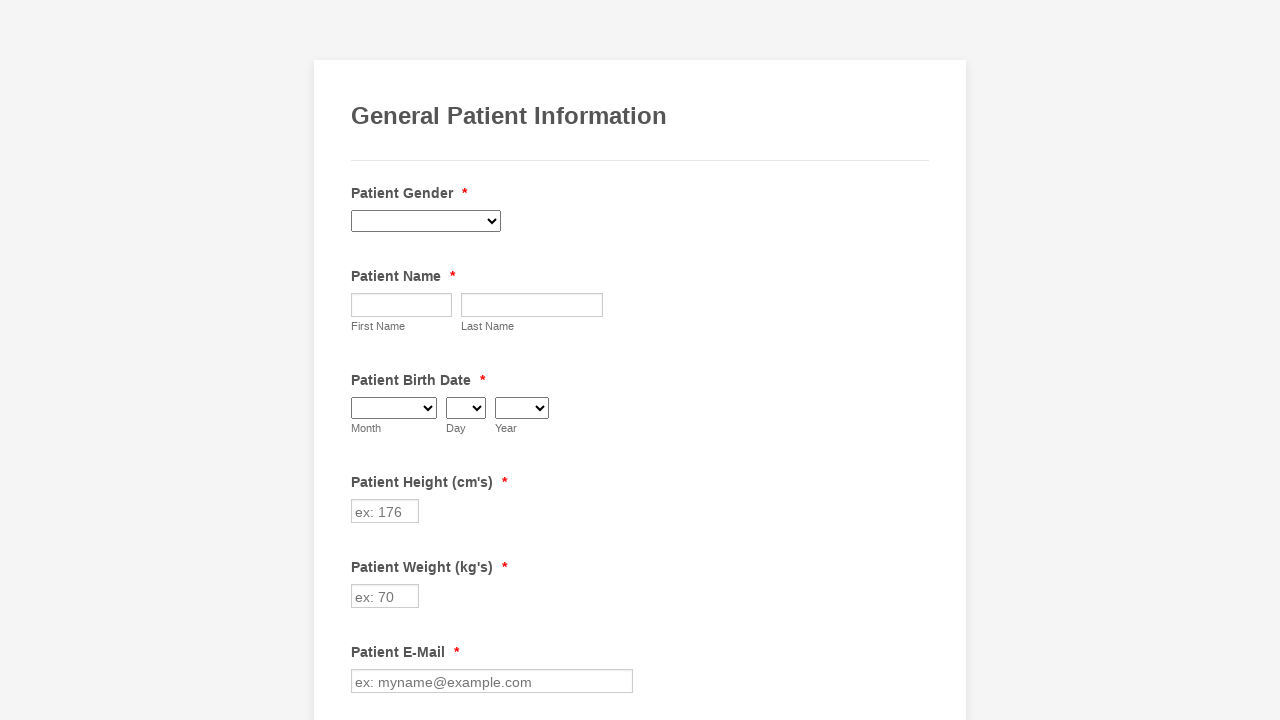

Clicked checkbox 1 to select it at (362, 360) on div.form-single-column input.form-checkbox >> nth=0
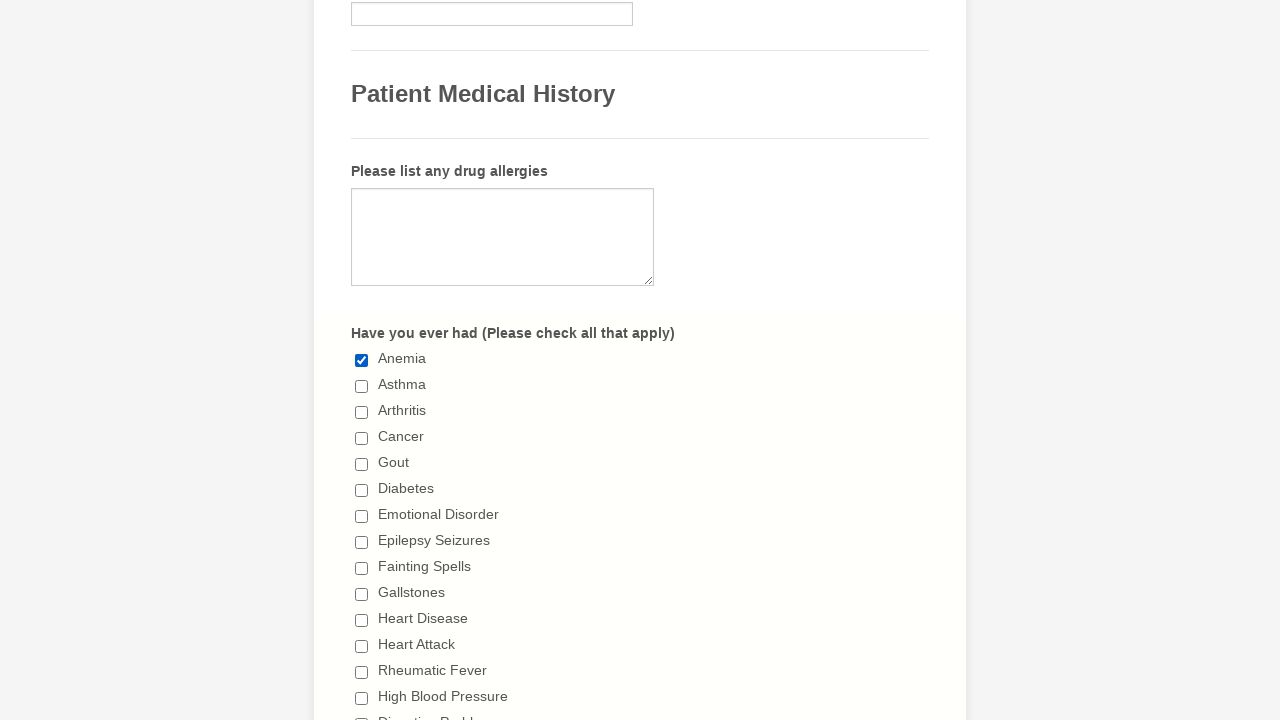

Clicked checkbox 2 to select it at (362, 386) on div.form-single-column input.form-checkbox >> nth=1
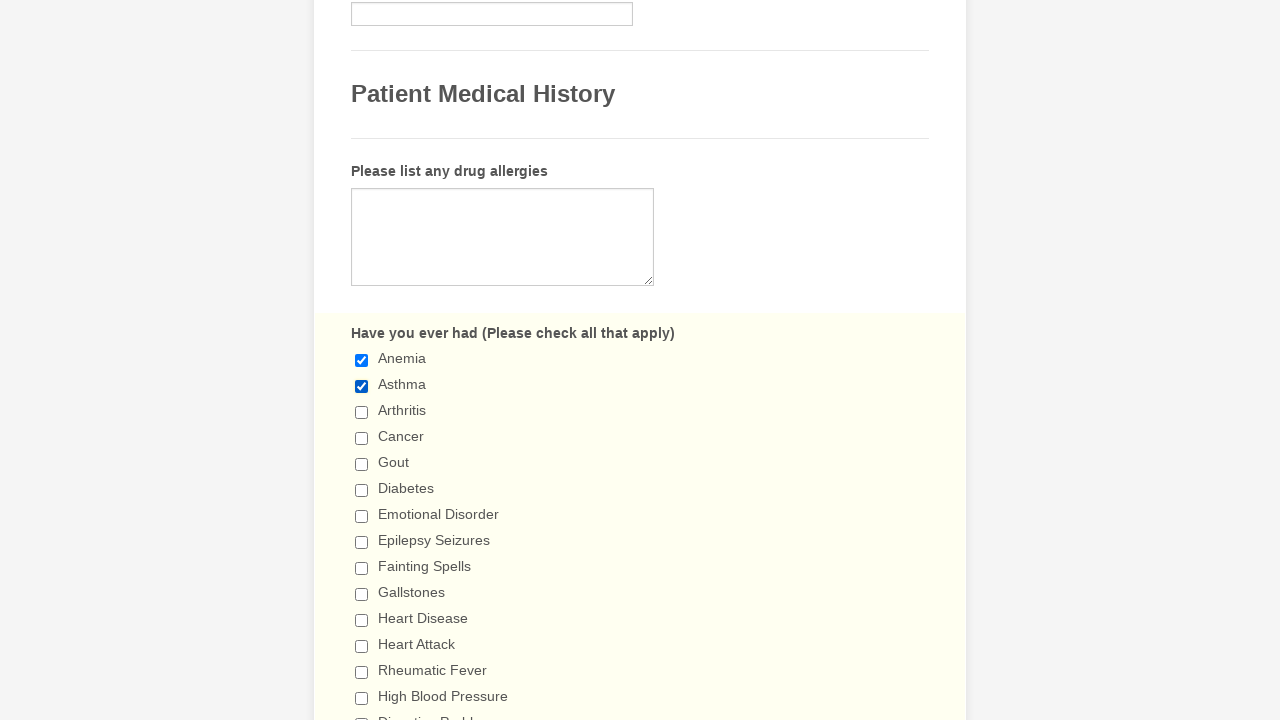

Clicked checkbox 3 to select it at (362, 412) on div.form-single-column input.form-checkbox >> nth=2
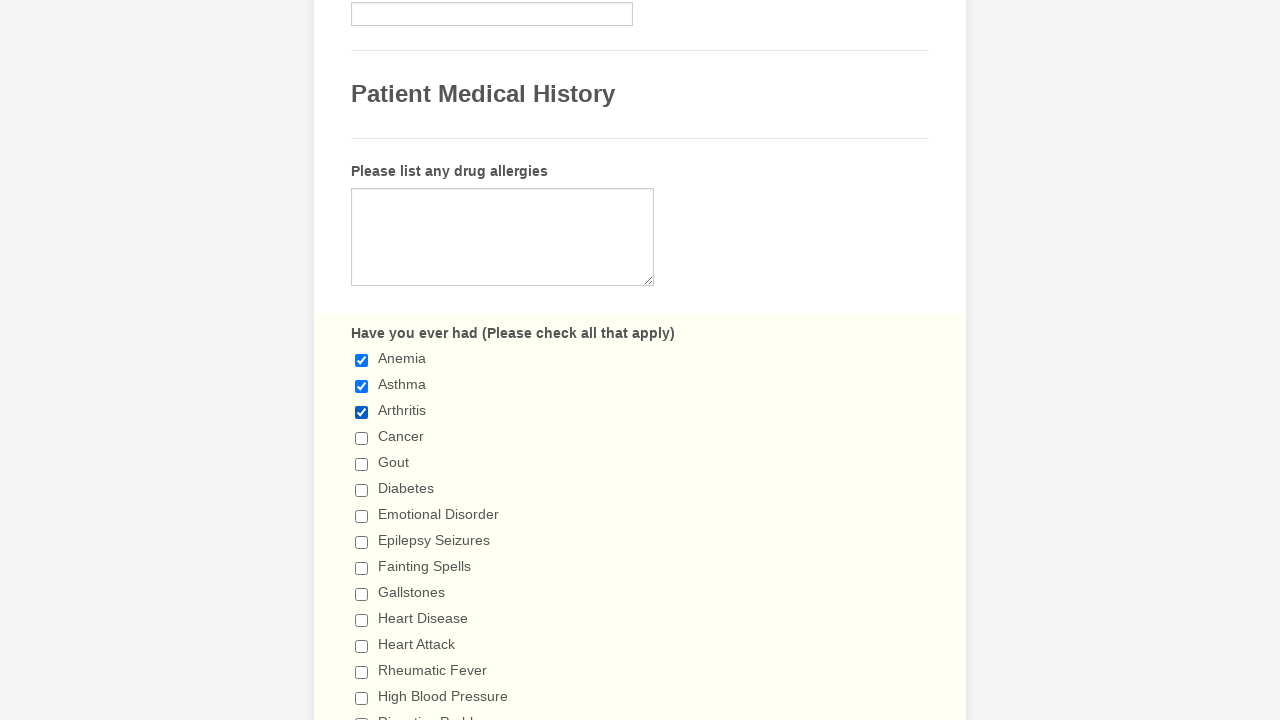

Clicked checkbox 4 to select it at (362, 438) on div.form-single-column input.form-checkbox >> nth=3
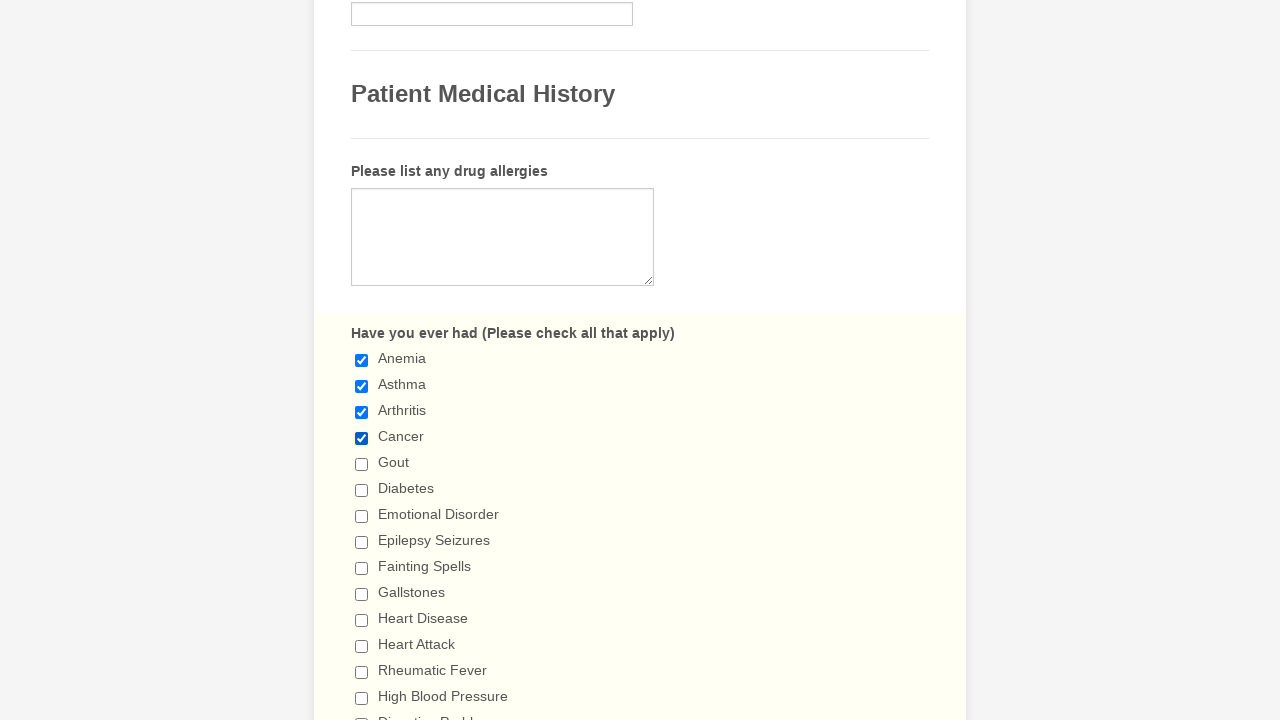

Clicked checkbox 5 to select it at (362, 464) on div.form-single-column input.form-checkbox >> nth=4
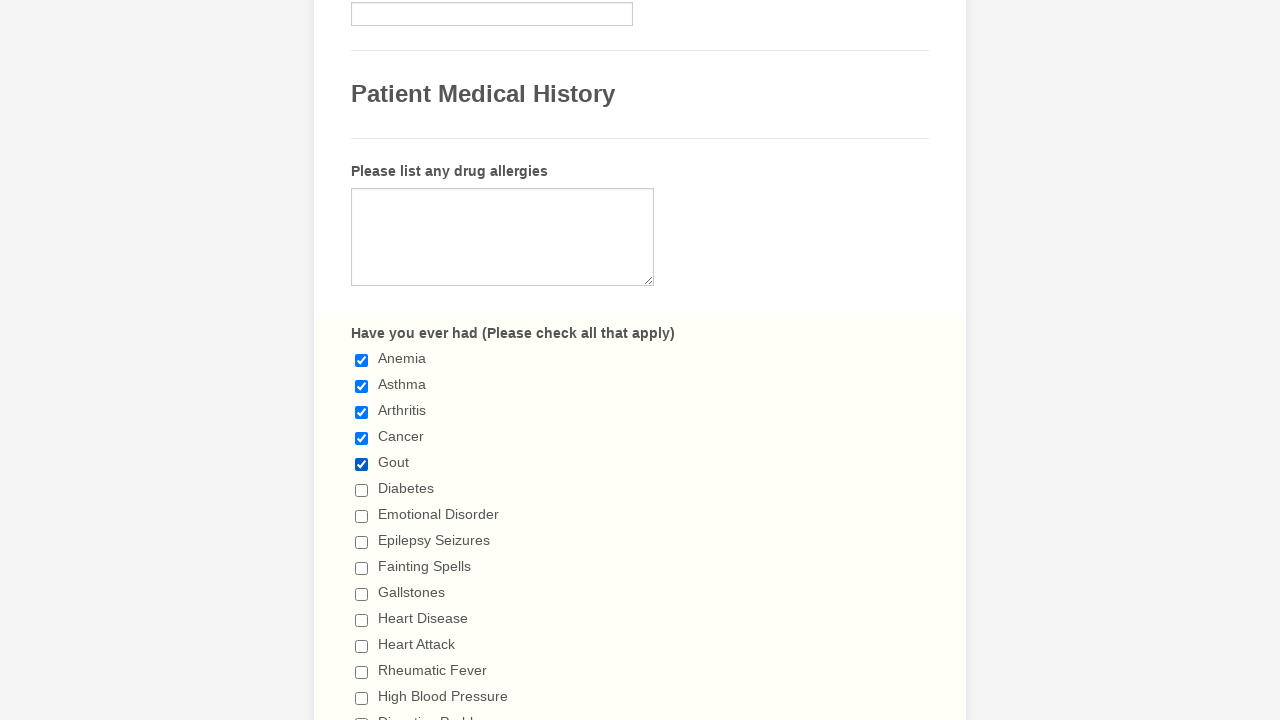

Clicked checkbox 6 to select it at (362, 490) on div.form-single-column input.form-checkbox >> nth=5
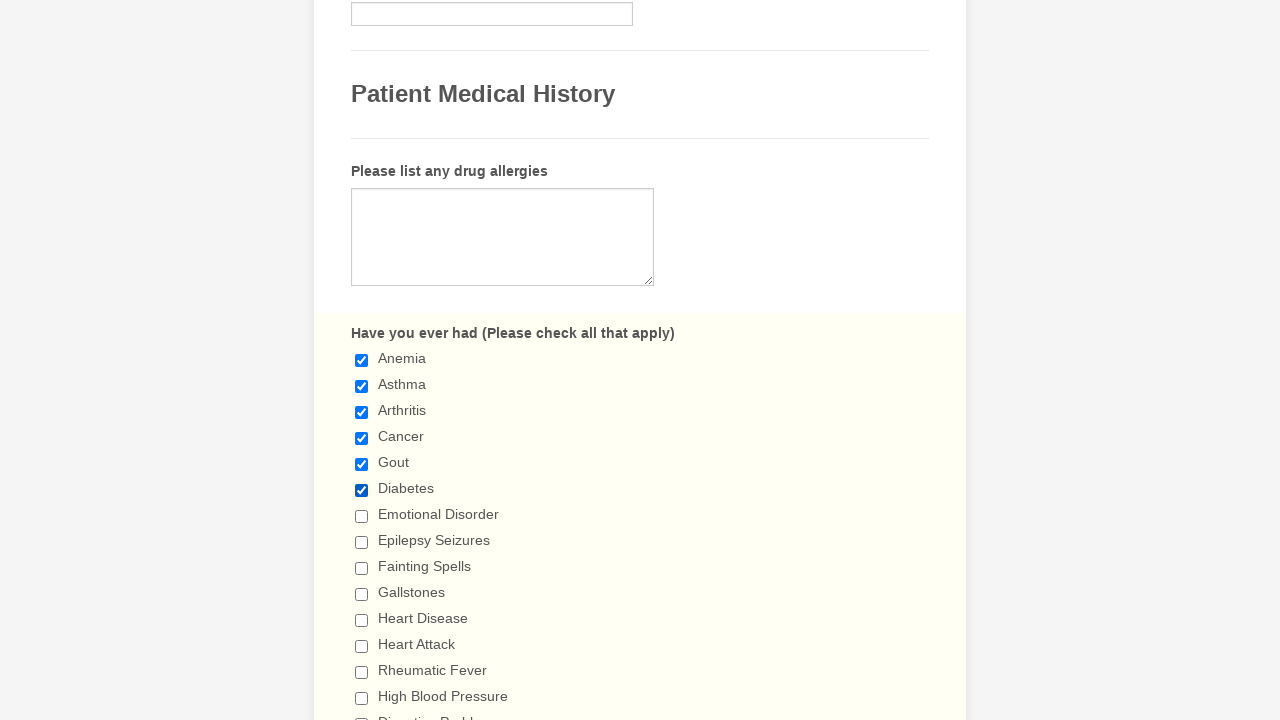

Clicked checkbox 7 to select it at (362, 516) on div.form-single-column input.form-checkbox >> nth=6
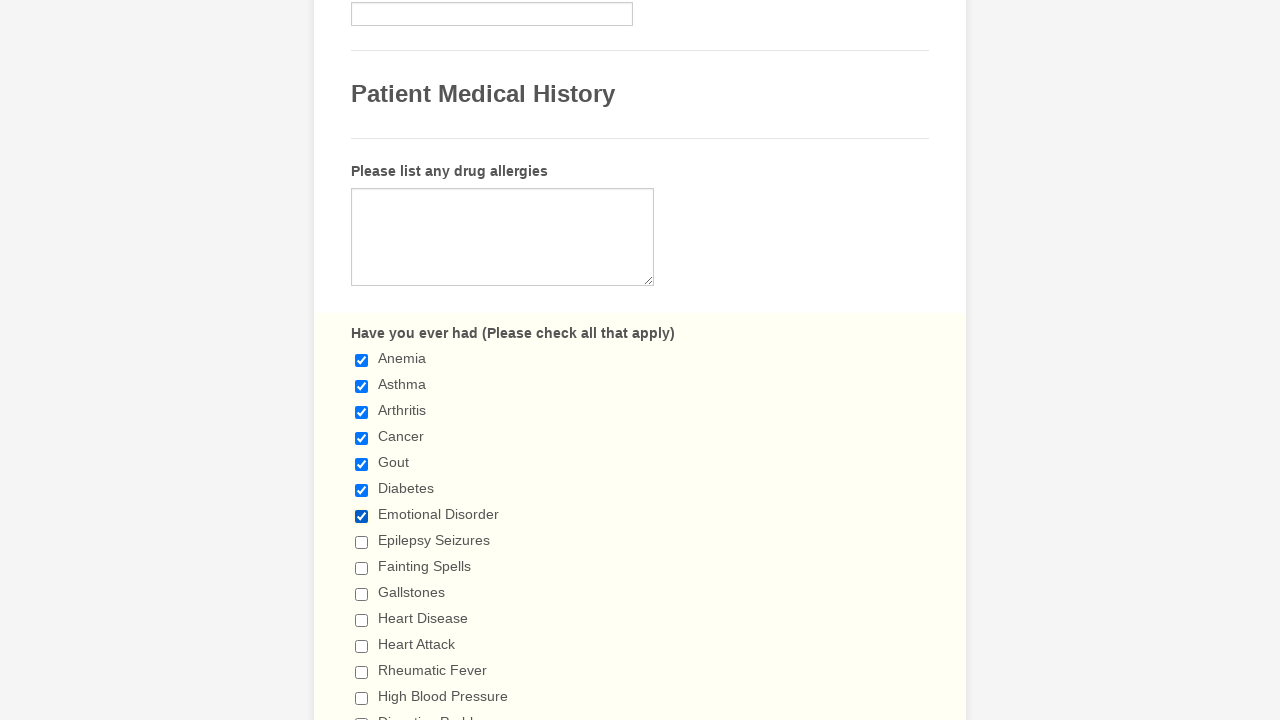

Clicked checkbox 8 to select it at (362, 542) on div.form-single-column input.form-checkbox >> nth=7
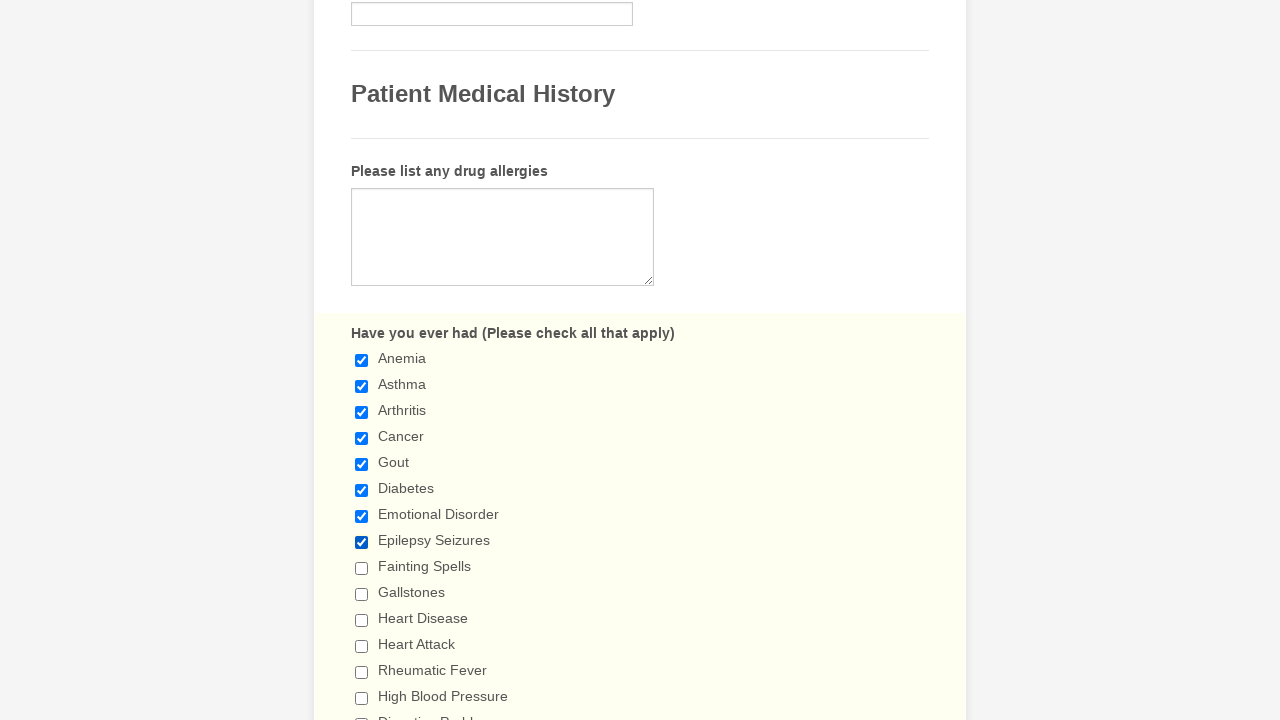

Clicked checkbox 9 to select it at (362, 568) on div.form-single-column input.form-checkbox >> nth=8
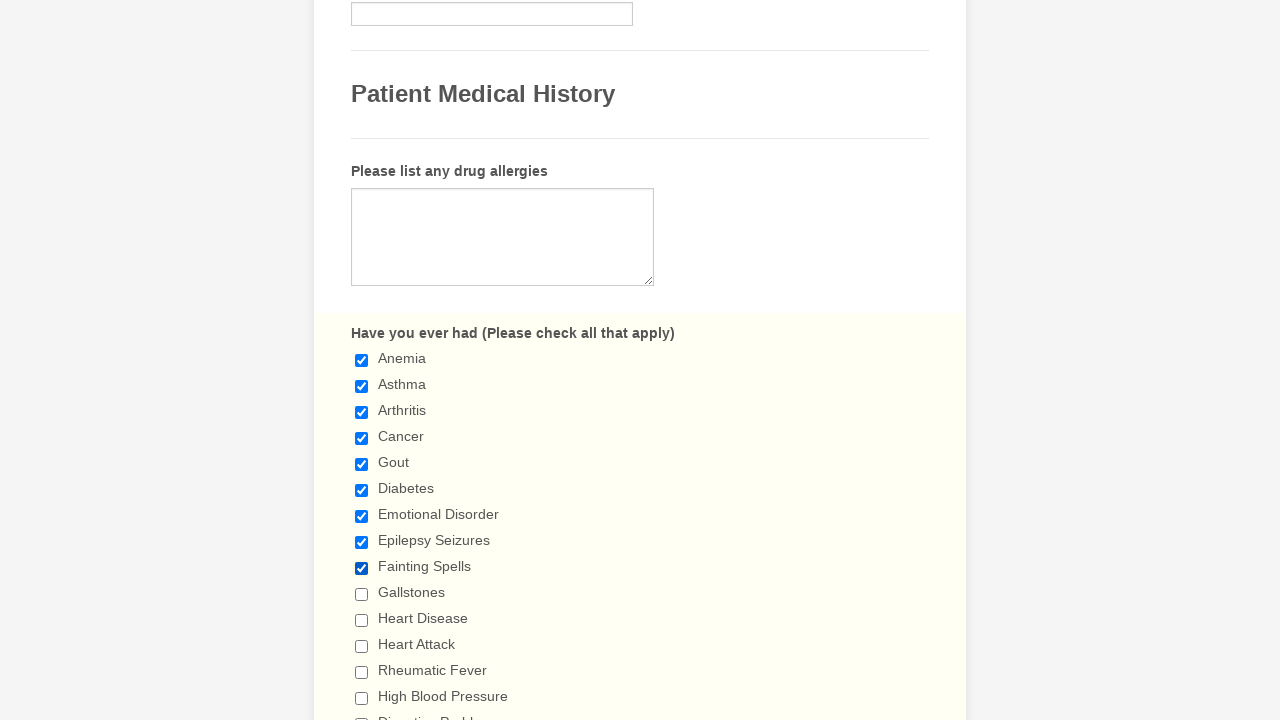

Clicked checkbox 10 to select it at (362, 594) on div.form-single-column input.form-checkbox >> nth=9
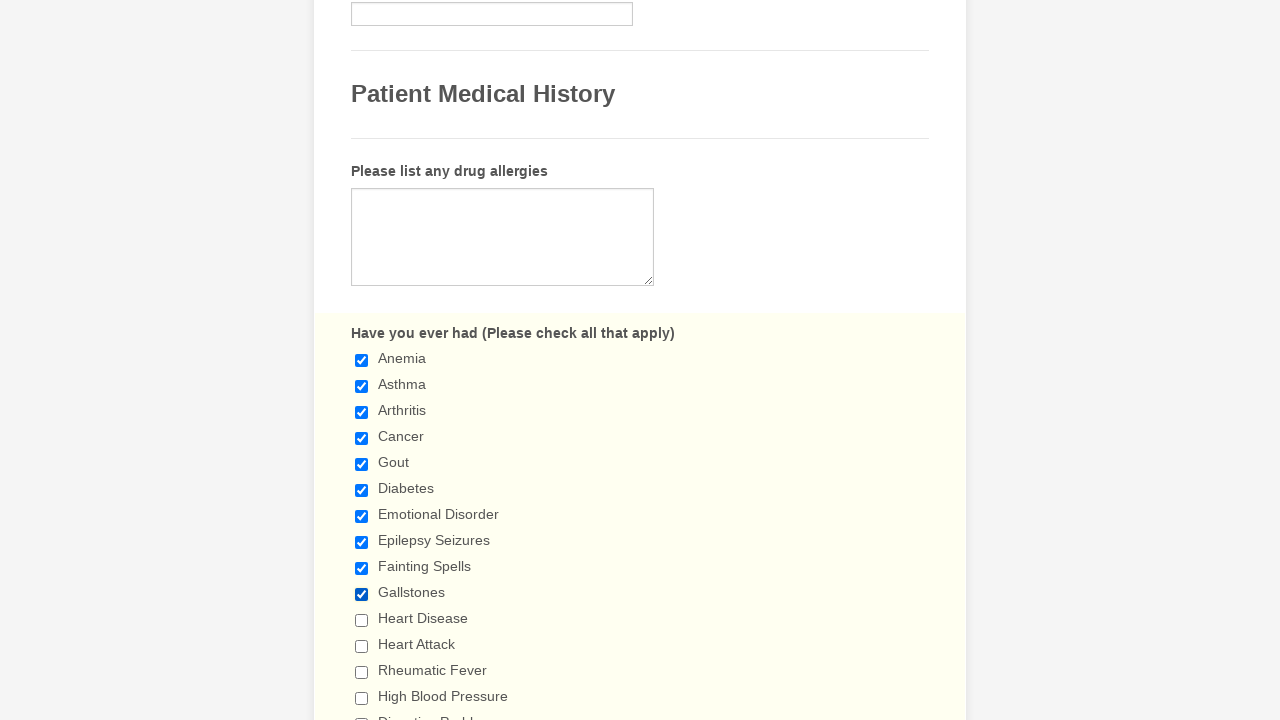

Clicked checkbox 11 to select it at (362, 620) on div.form-single-column input.form-checkbox >> nth=10
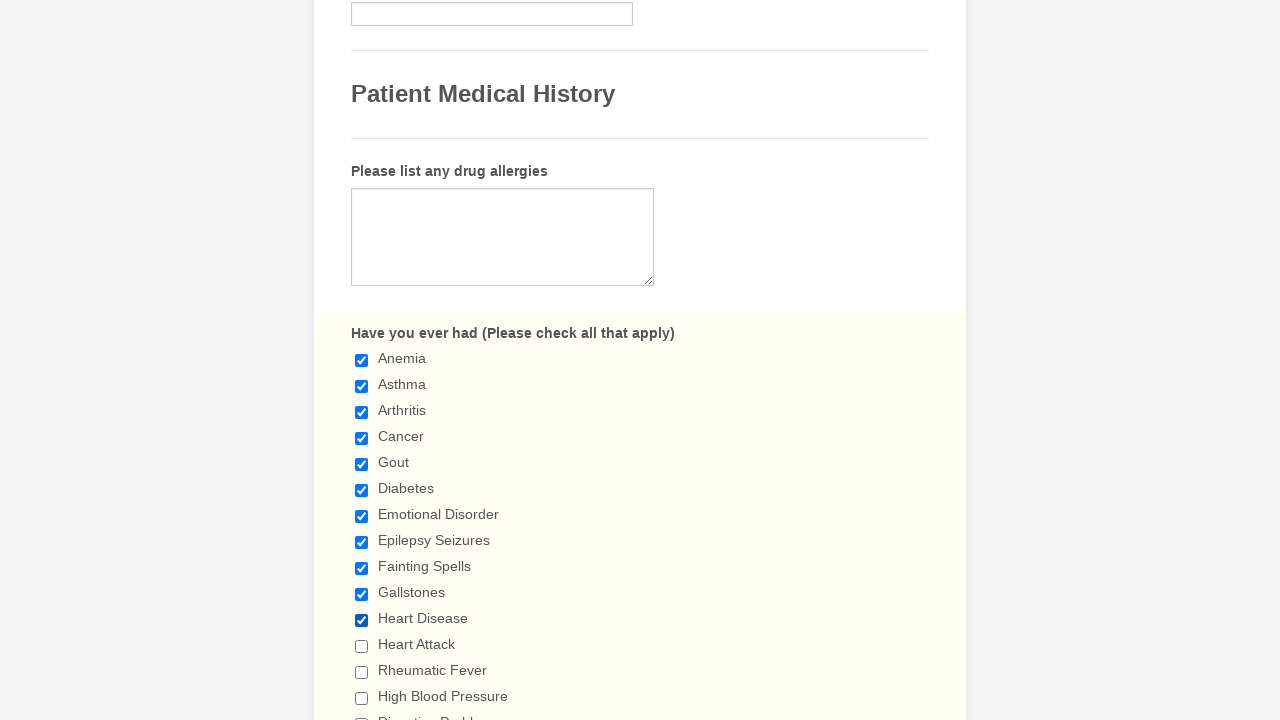

Clicked checkbox 12 to select it at (362, 646) on div.form-single-column input.form-checkbox >> nth=11
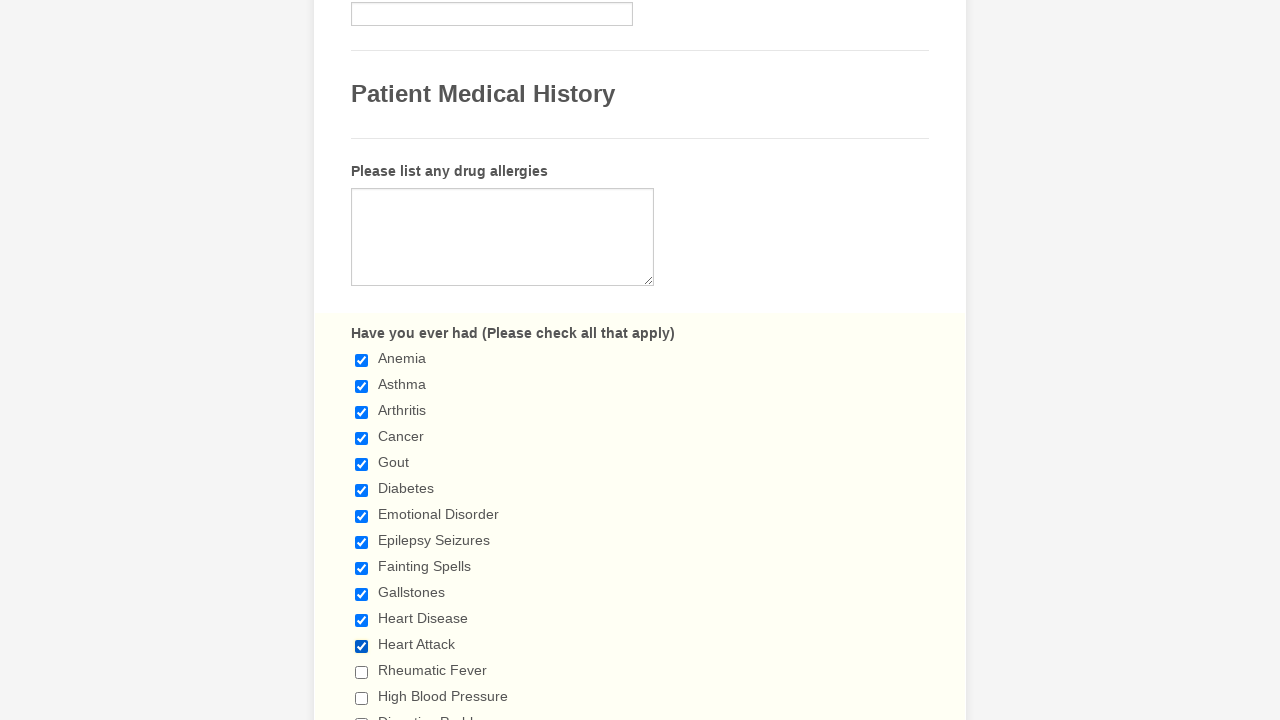

Clicked checkbox 13 to select it at (362, 672) on div.form-single-column input.form-checkbox >> nth=12
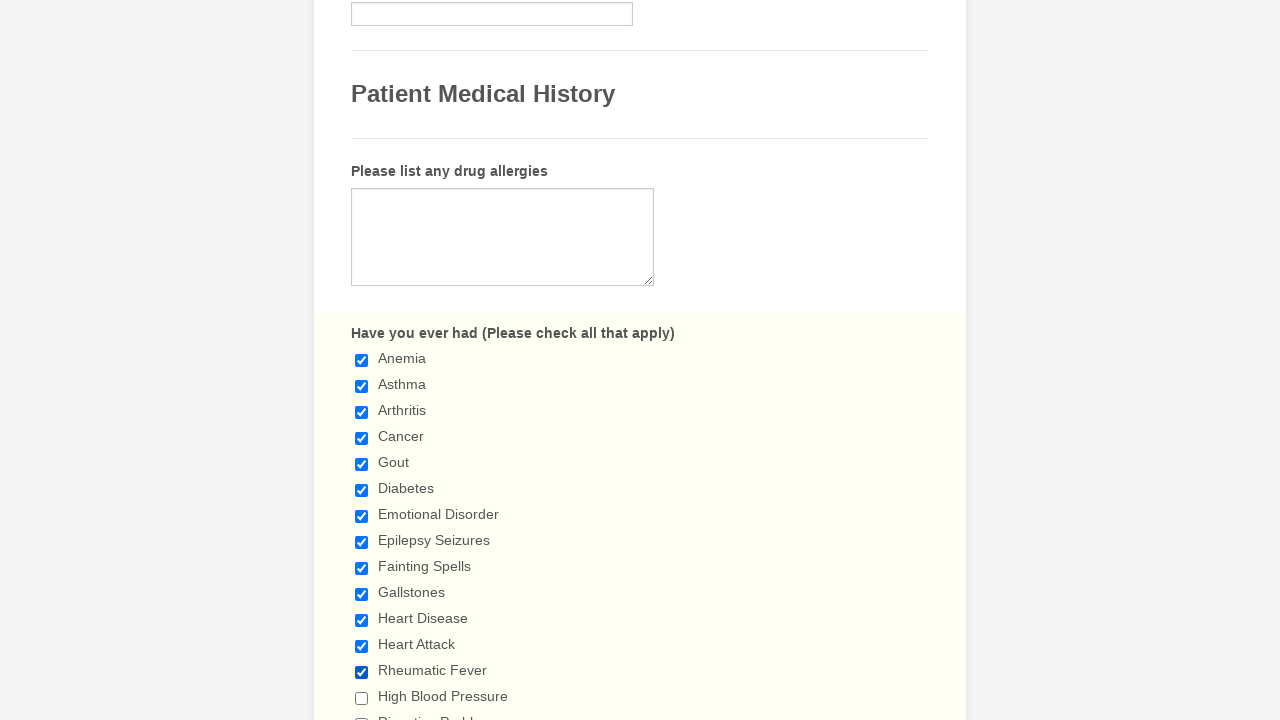

Clicked checkbox 14 to select it at (362, 698) on div.form-single-column input.form-checkbox >> nth=13
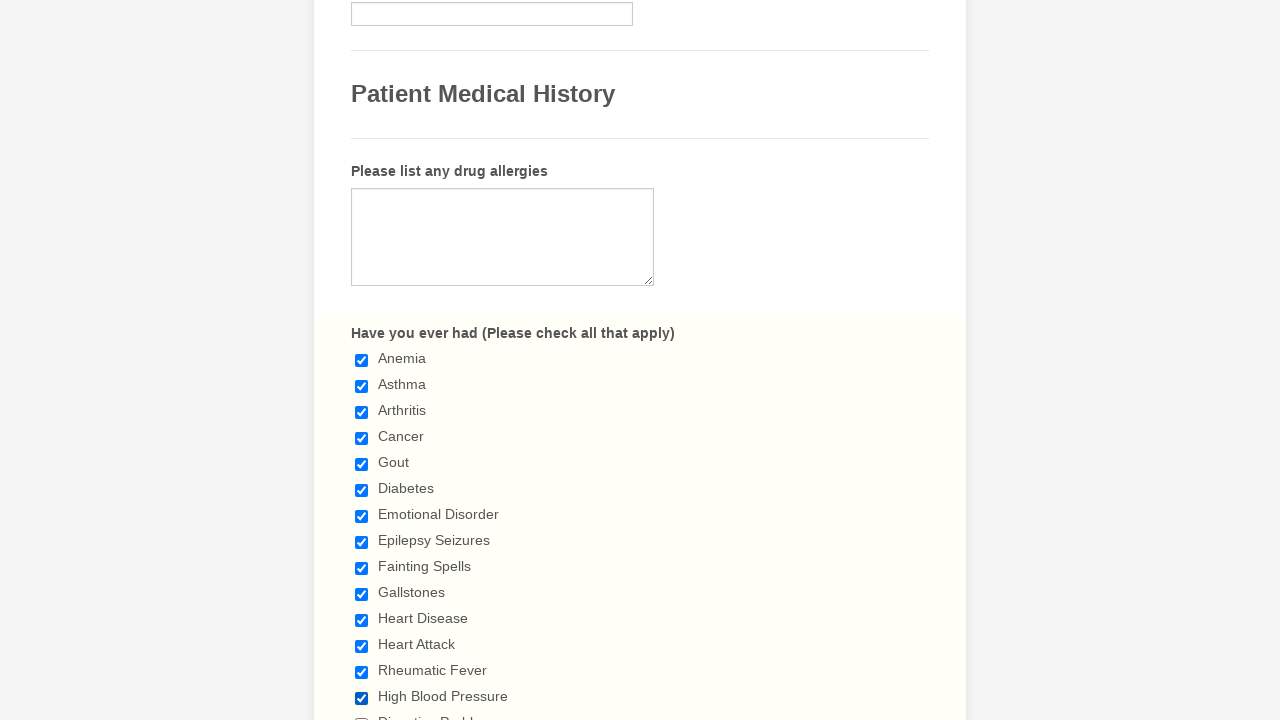

Clicked checkbox 15 to select it at (362, 714) on div.form-single-column input.form-checkbox >> nth=14
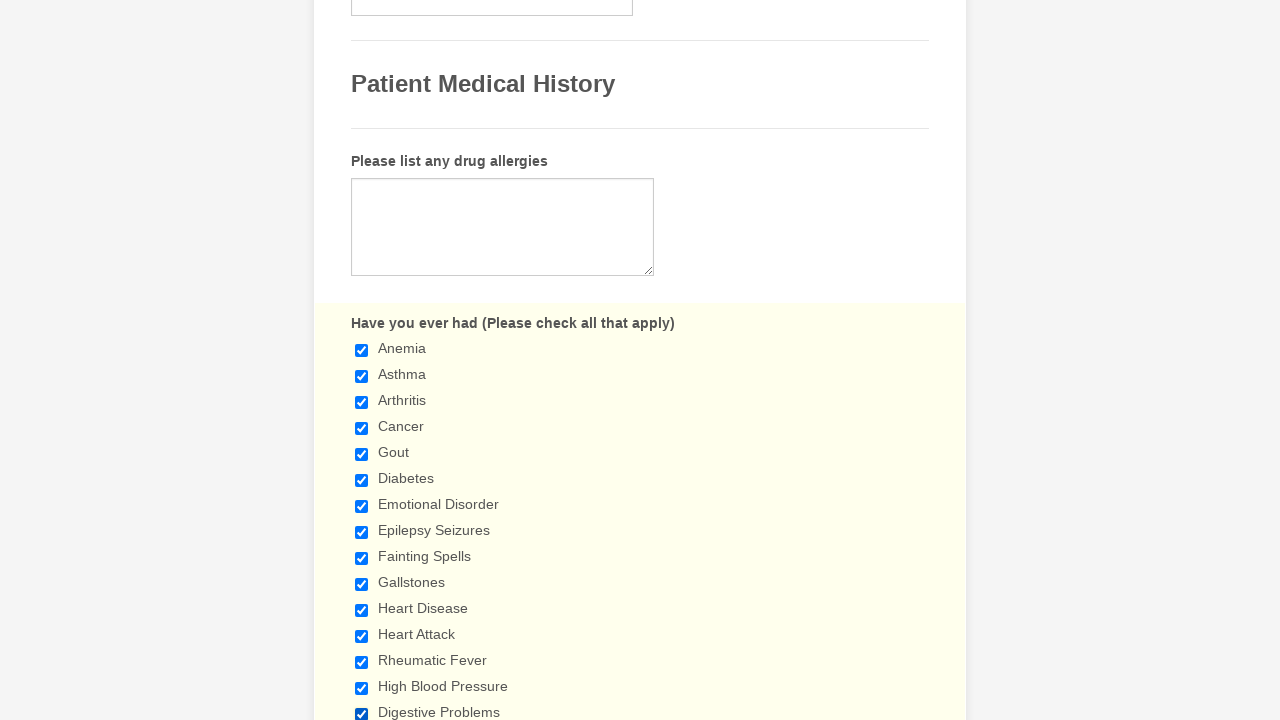

Clicked checkbox 16 to select it at (362, 360) on div.form-single-column input.form-checkbox >> nth=15
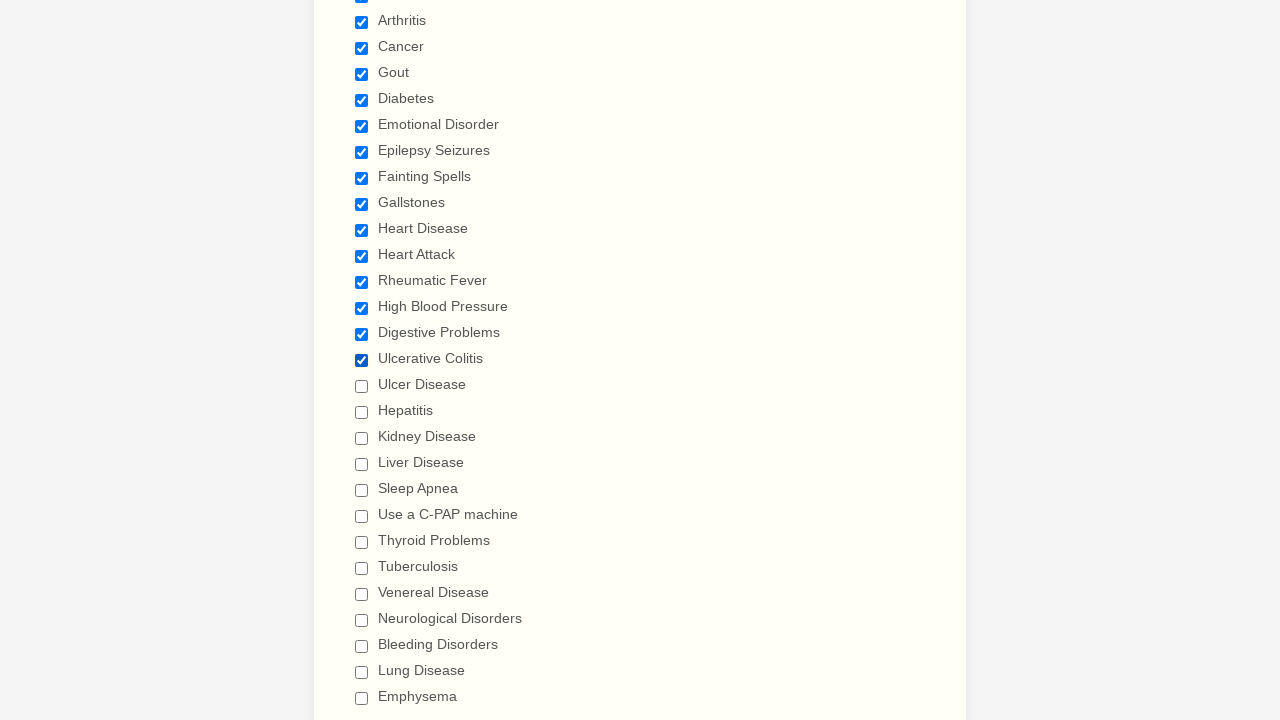

Clicked checkbox 17 to select it at (362, 386) on div.form-single-column input.form-checkbox >> nth=16
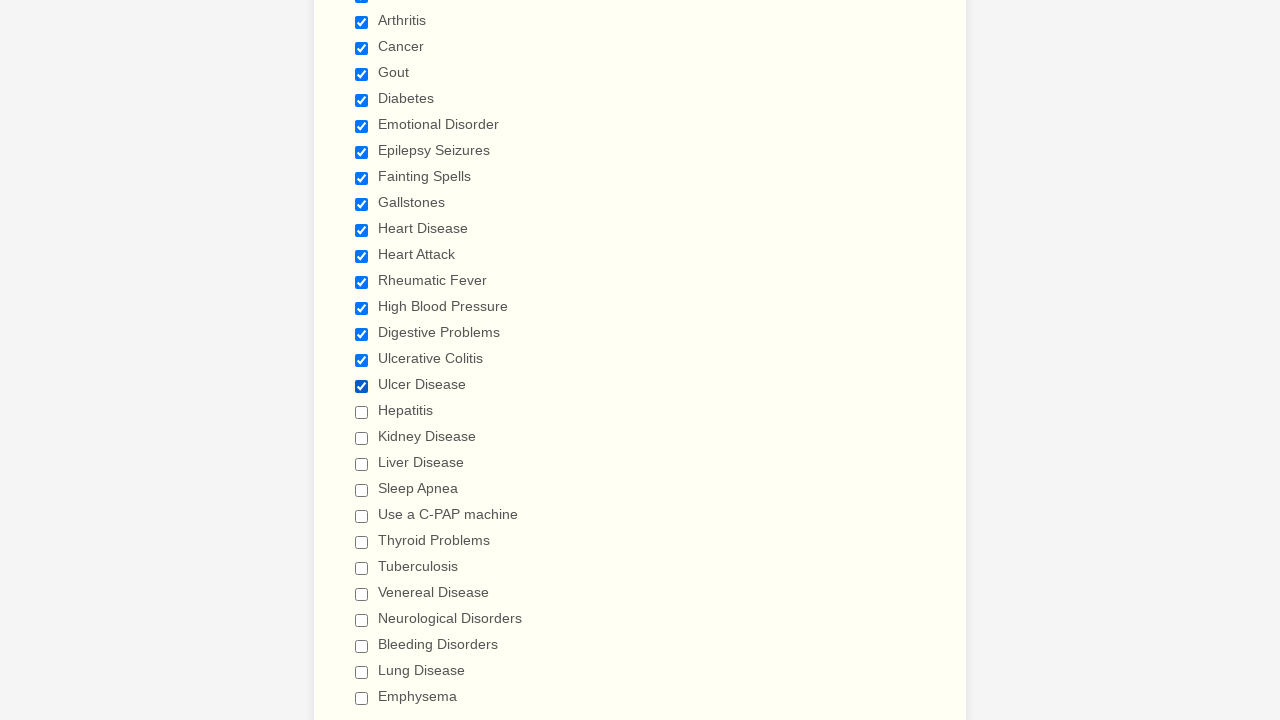

Clicked checkbox 18 to select it at (362, 412) on div.form-single-column input.form-checkbox >> nth=17
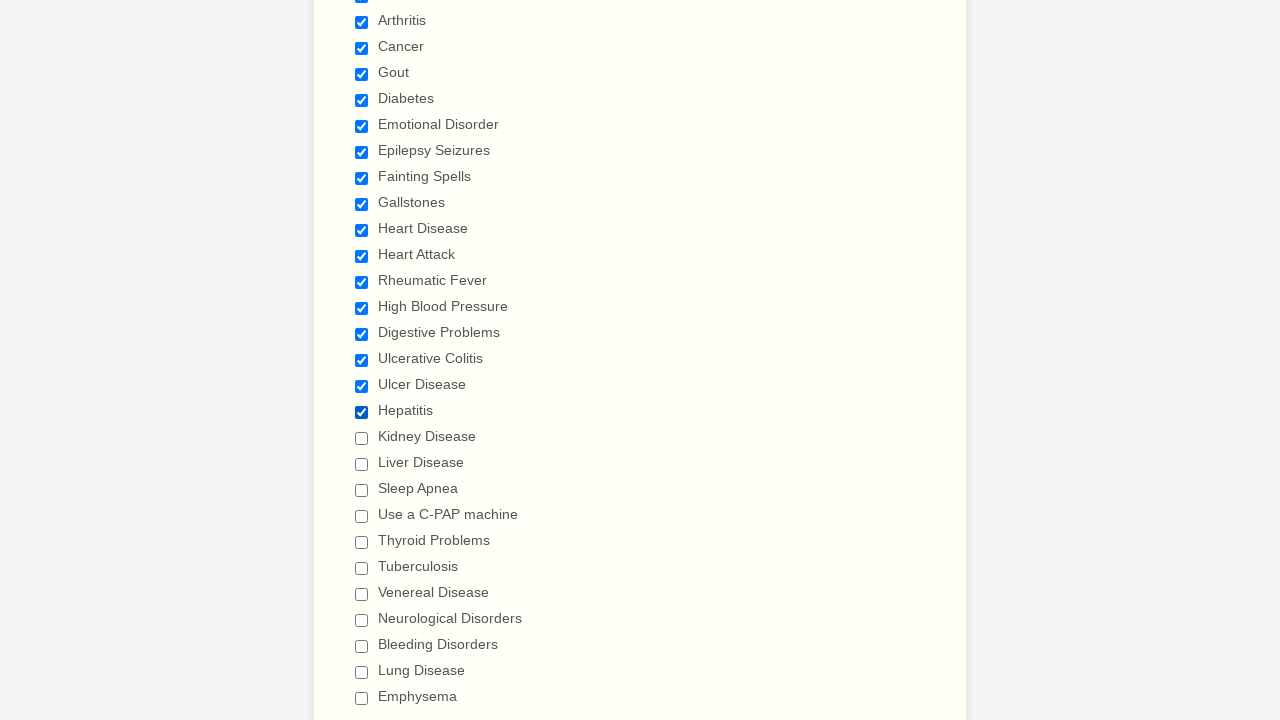

Clicked checkbox 19 to select it at (362, 438) on div.form-single-column input.form-checkbox >> nth=18
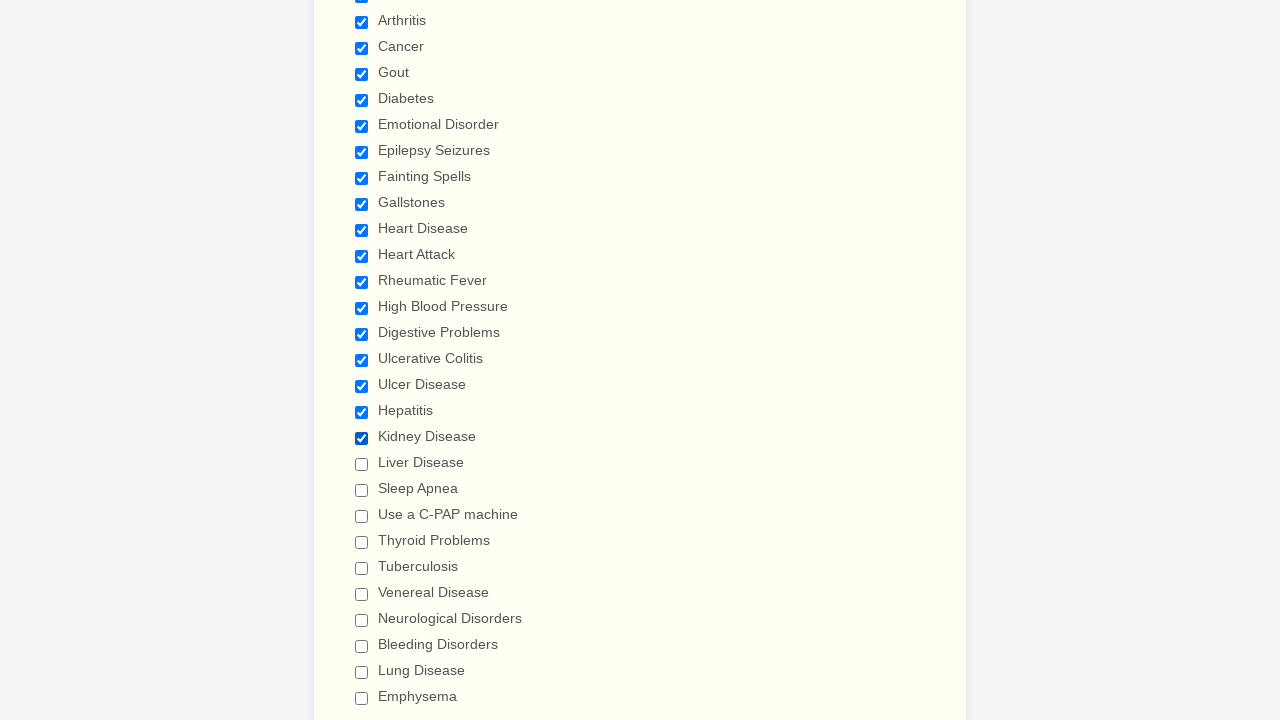

Clicked checkbox 20 to select it at (362, 464) on div.form-single-column input.form-checkbox >> nth=19
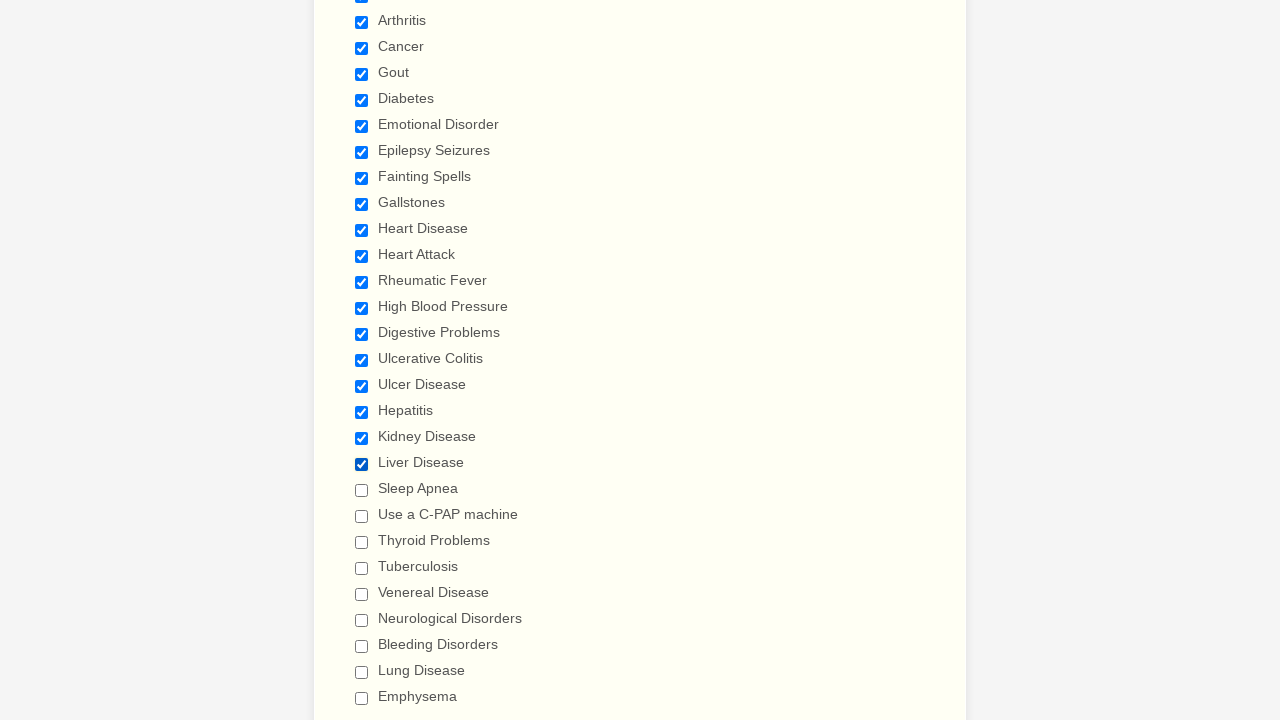

Clicked checkbox 21 to select it at (362, 490) on div.form-single-column input.form-checkbox >> nth=20
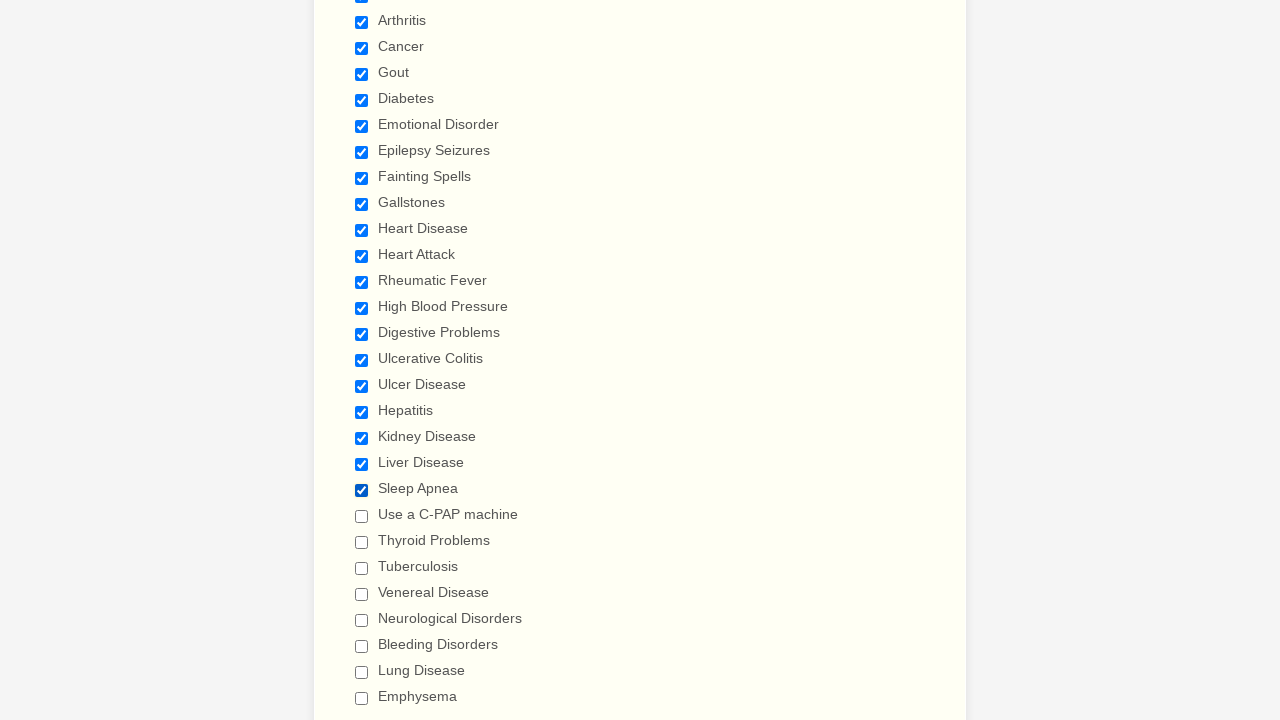

Clicked checkbox 22 to select it at (362, 516) on div.form-single-column input.form-checkbox >> nth=21
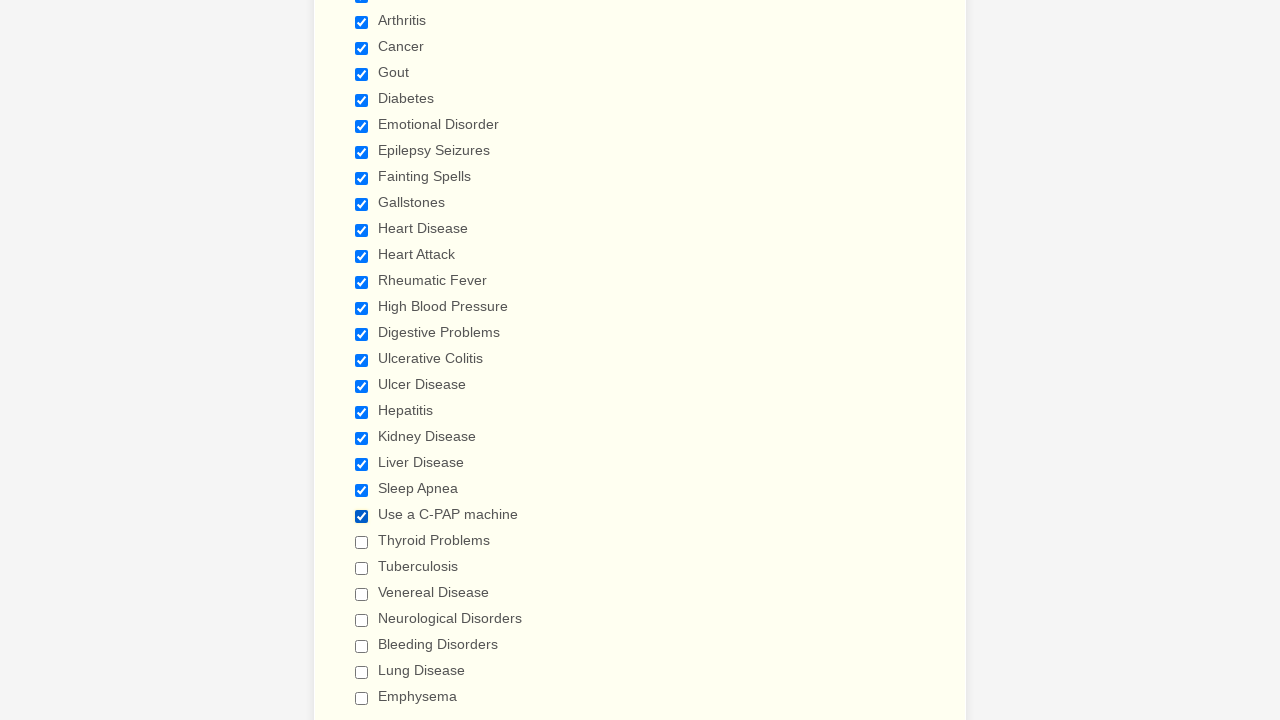

Clicked checkbox 23 to select it at (362, 542) on div.form-single-column input.form-checkbox >> nth=22
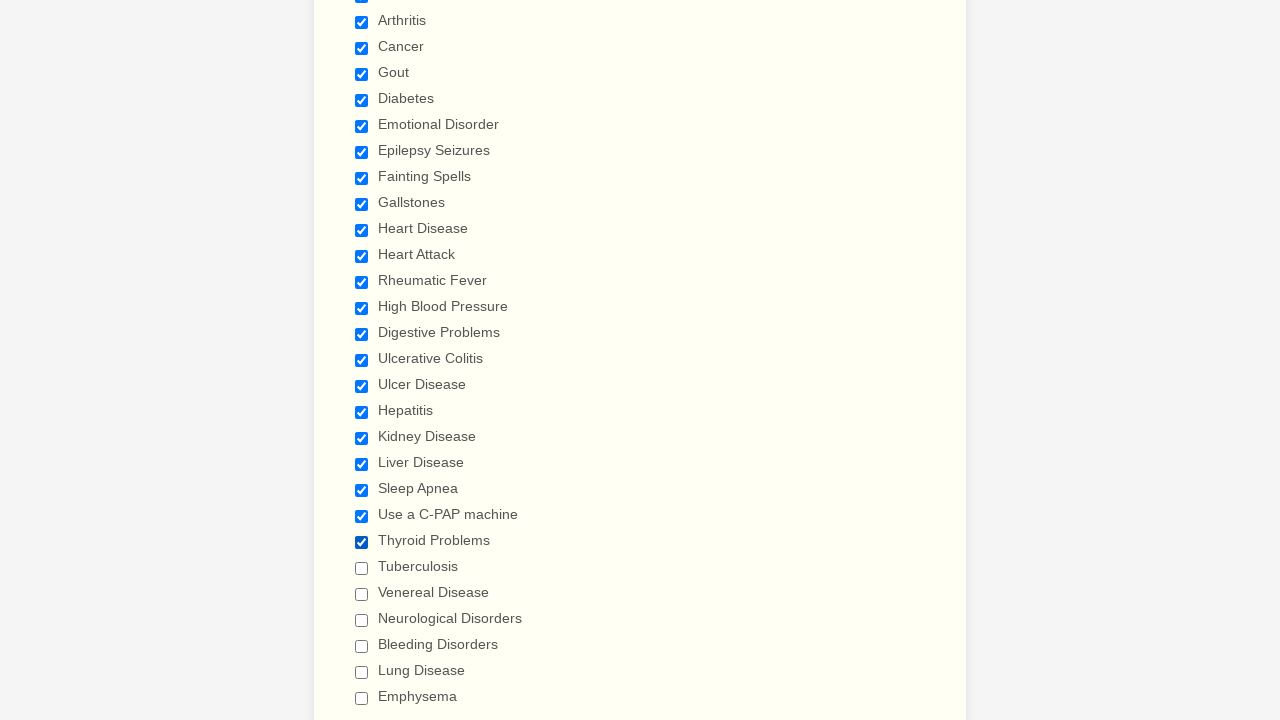

Clicked checkbox 24 to select it at (362, 568) on div.form-single-column input.form-checkbox >> nth=23
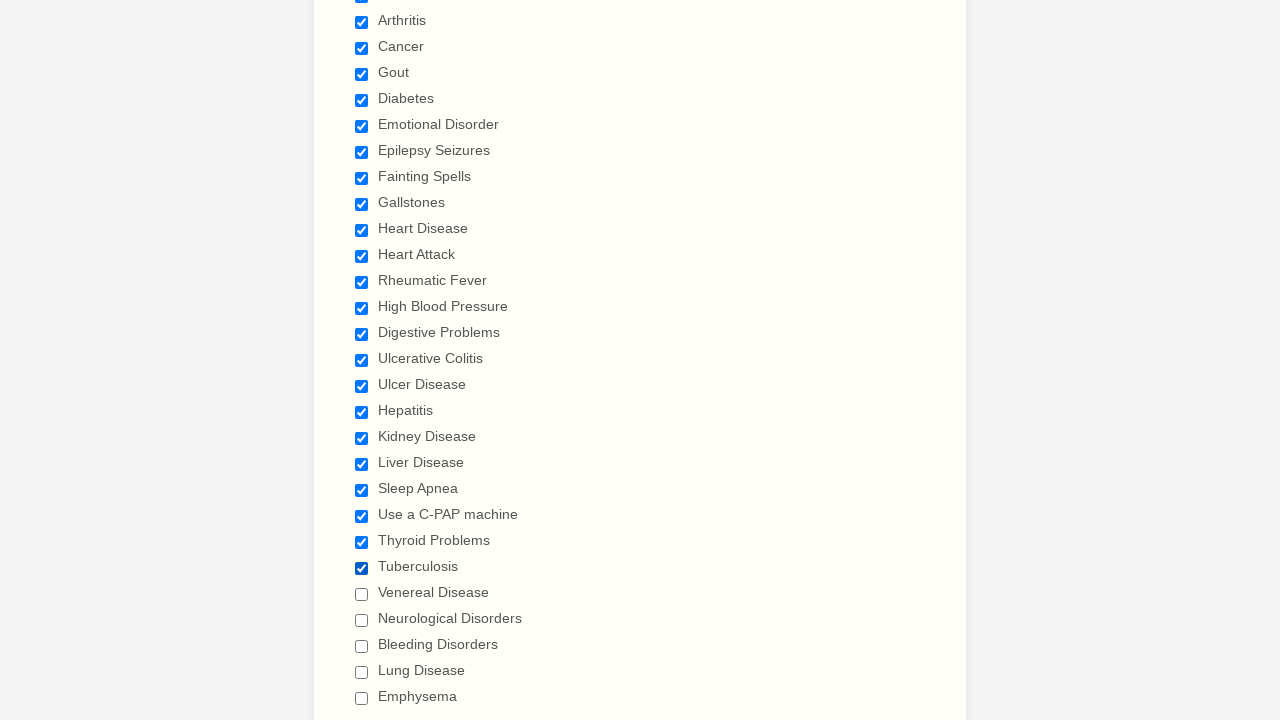

Clicked checkbox 25 to select it at (362, 594) on div.form-single-column input.form-checkbox >> nth=24
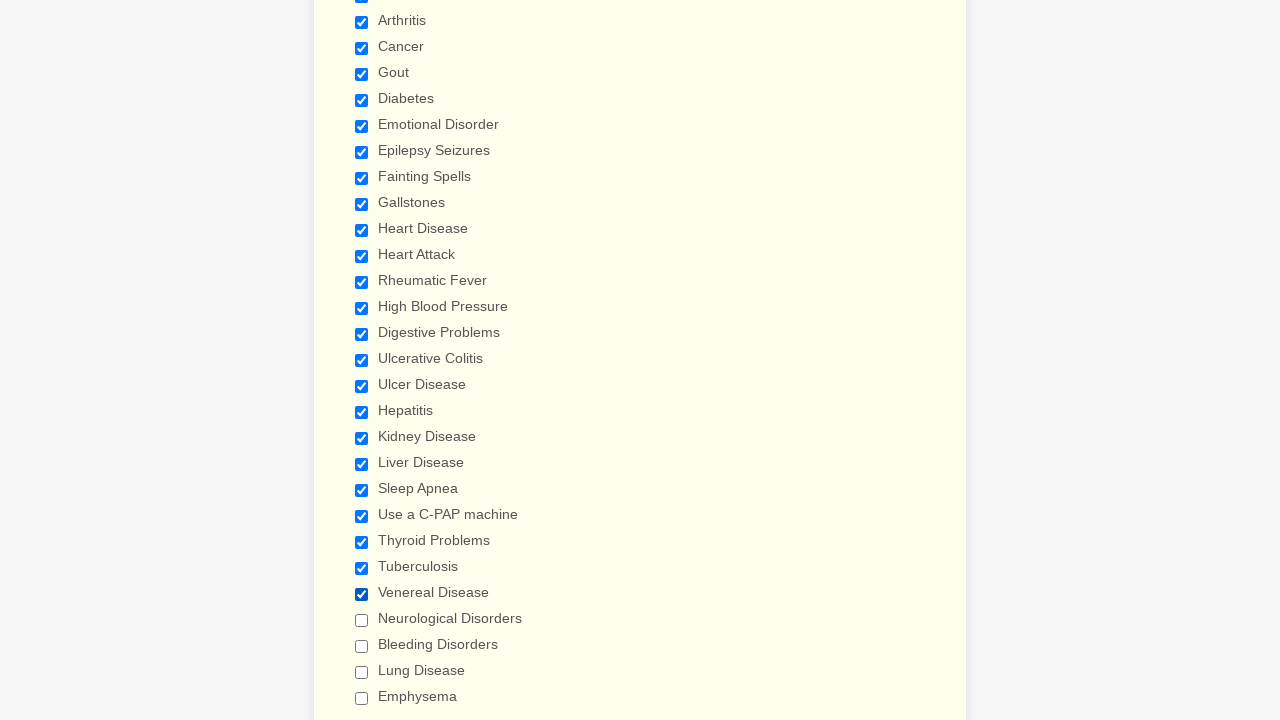

Clicked checkbox 26 to select it at (362, 620) on div.form-single-column input.form-checkbox >> nth=25
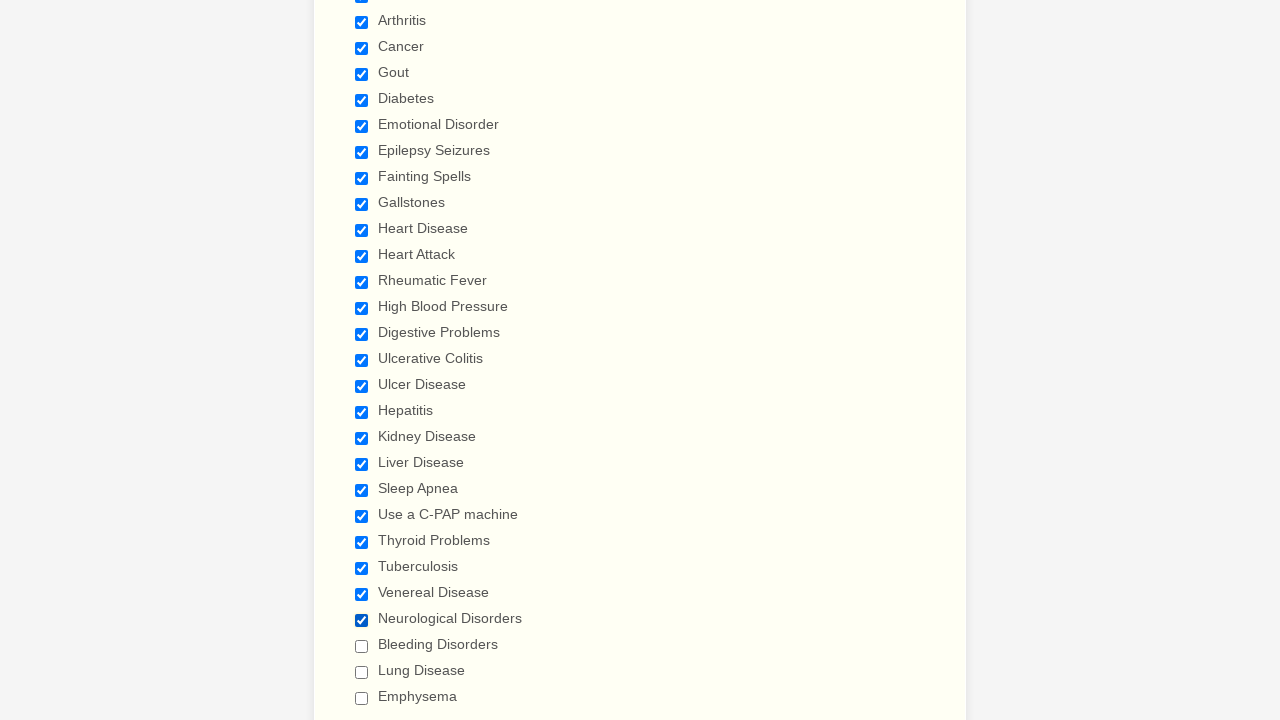

Clicked checkbox 27 to select it at (362, 646) on div.form-single-column input.form-checkbox >> nth=26
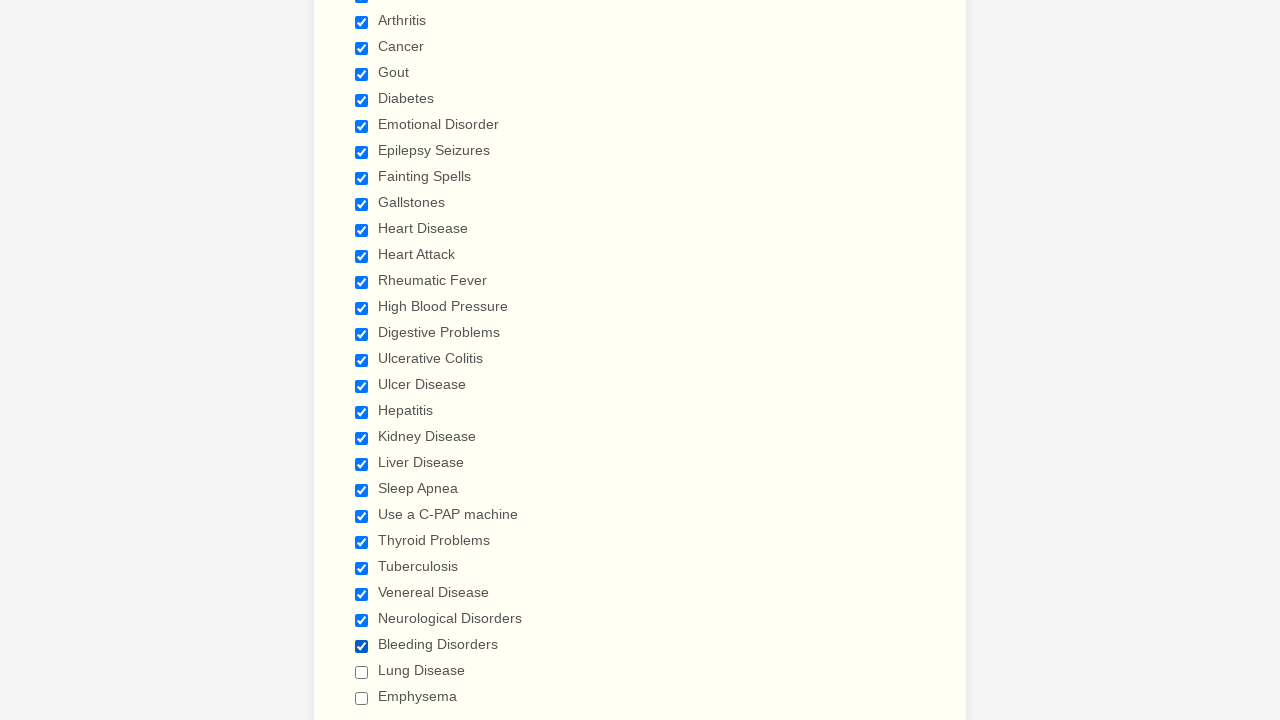

Clicked checkbox 28 to select it at (362, 672) on div.form-single-column input.form-checkbox >> nth=27
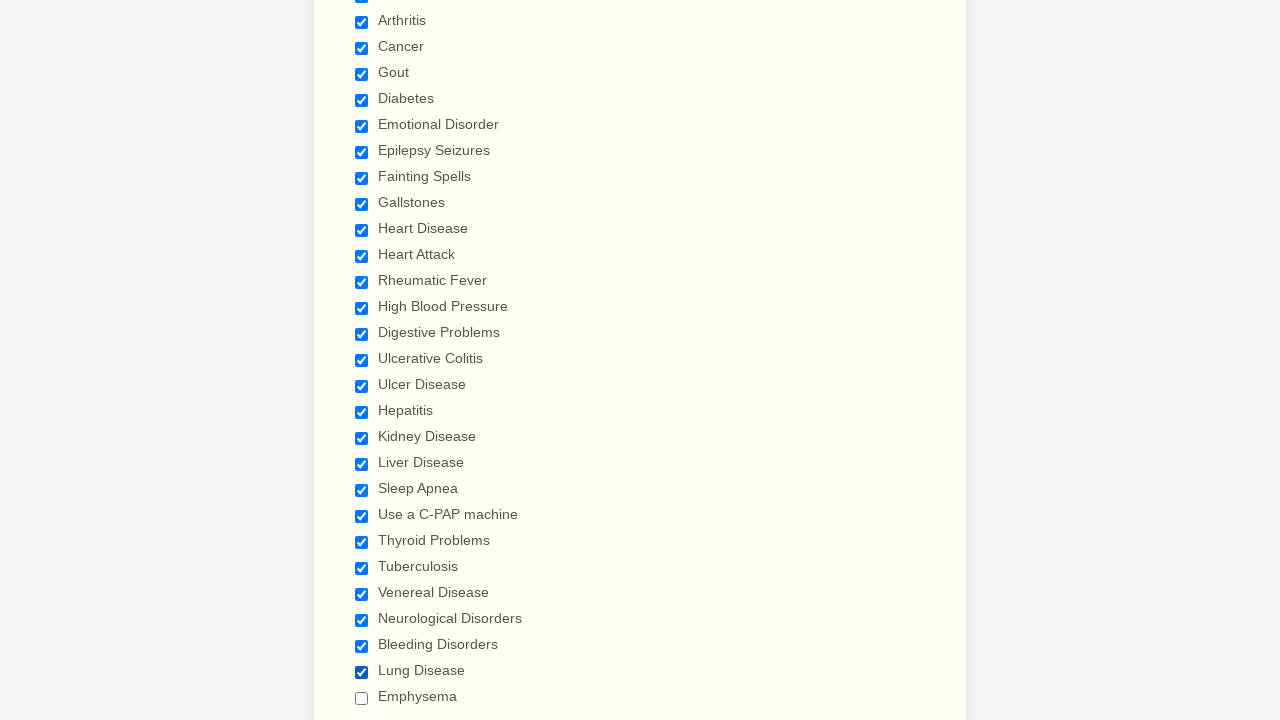

Clicked checkbox 29 to select it at (362, 698) on div.form-single-column input.form-checkbox >> nth=28
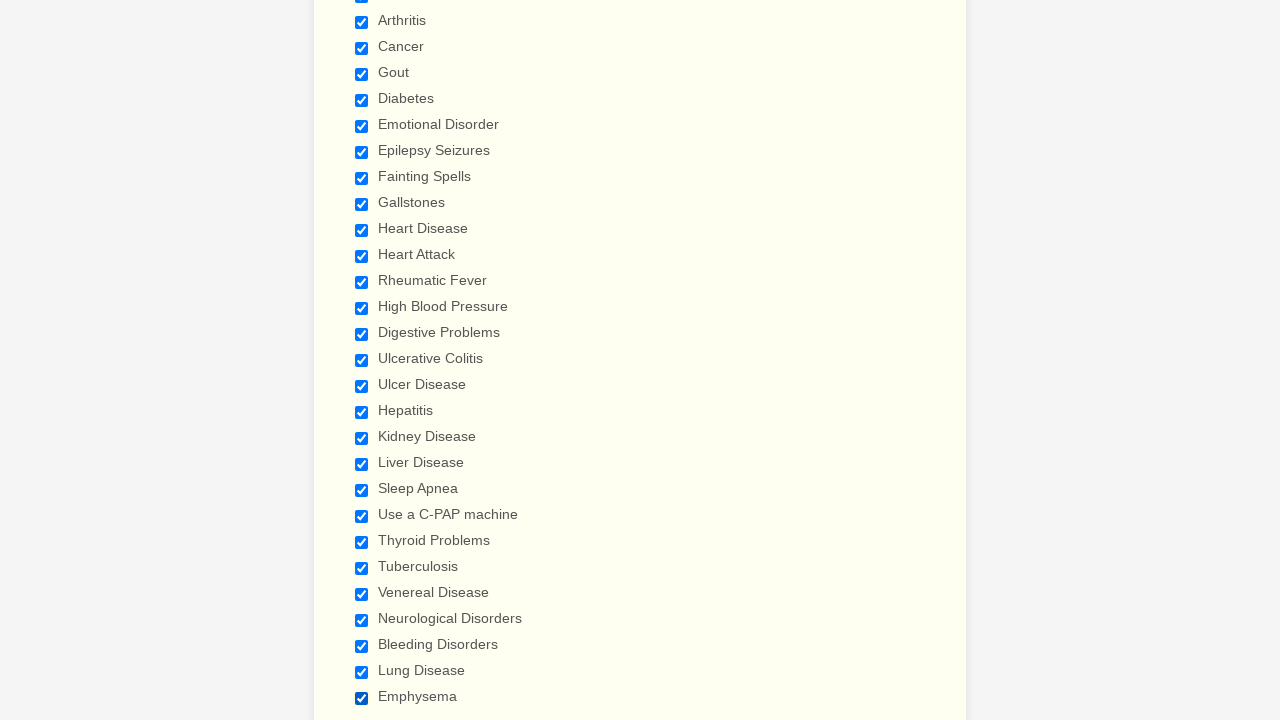

Verified checkbox 1 is selected
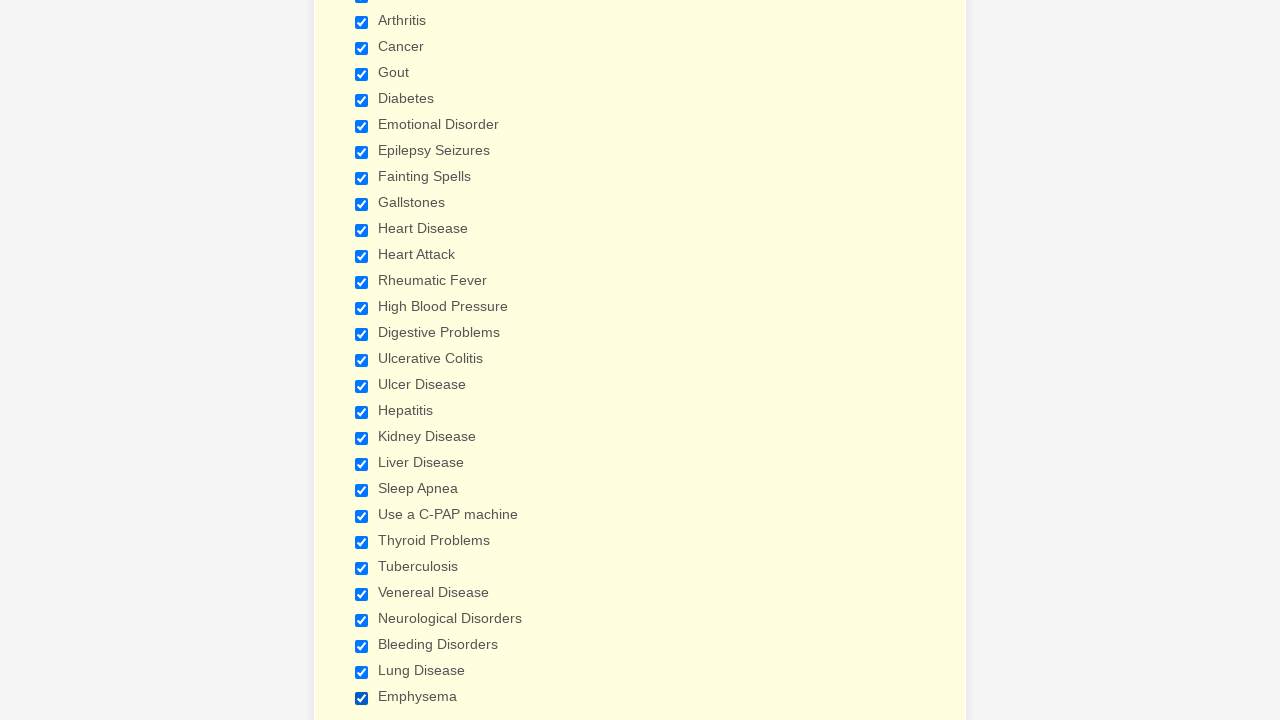

Verified checkbox 2 is selected
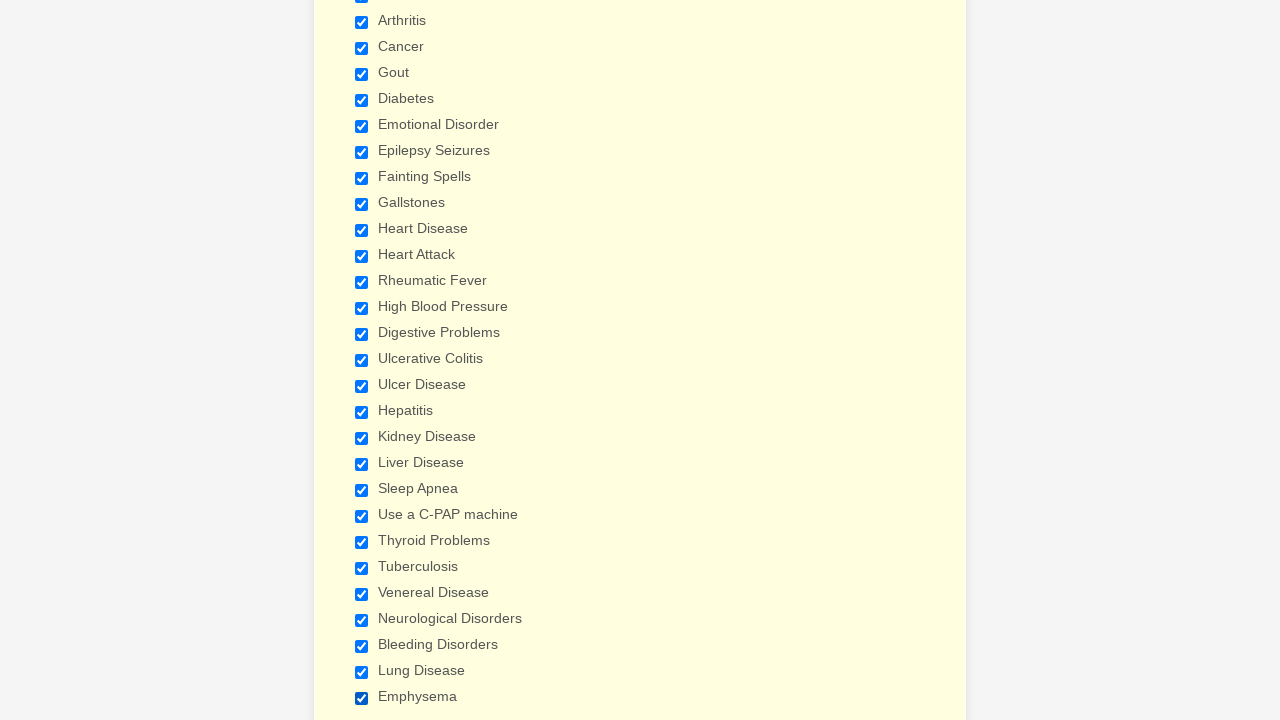

Verified checkbox 3 is selected
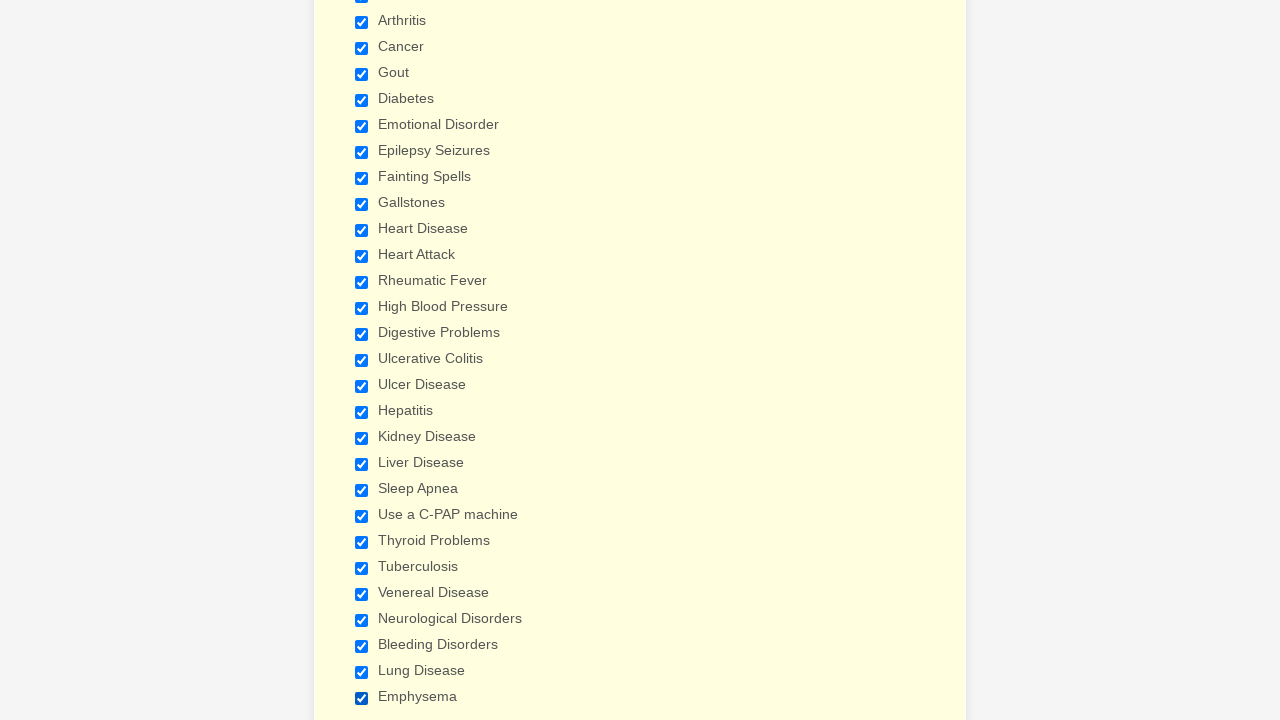

Verified checkbox 4 is selected
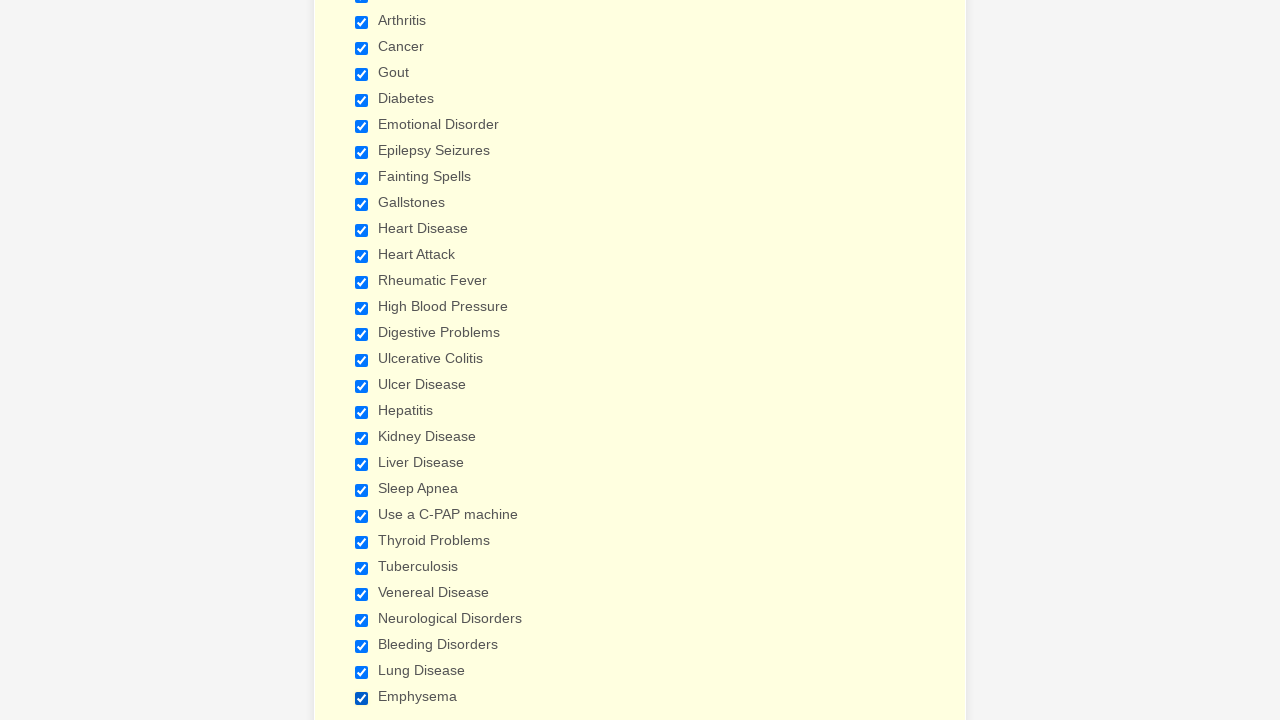

Verified checkbox 5 is selected
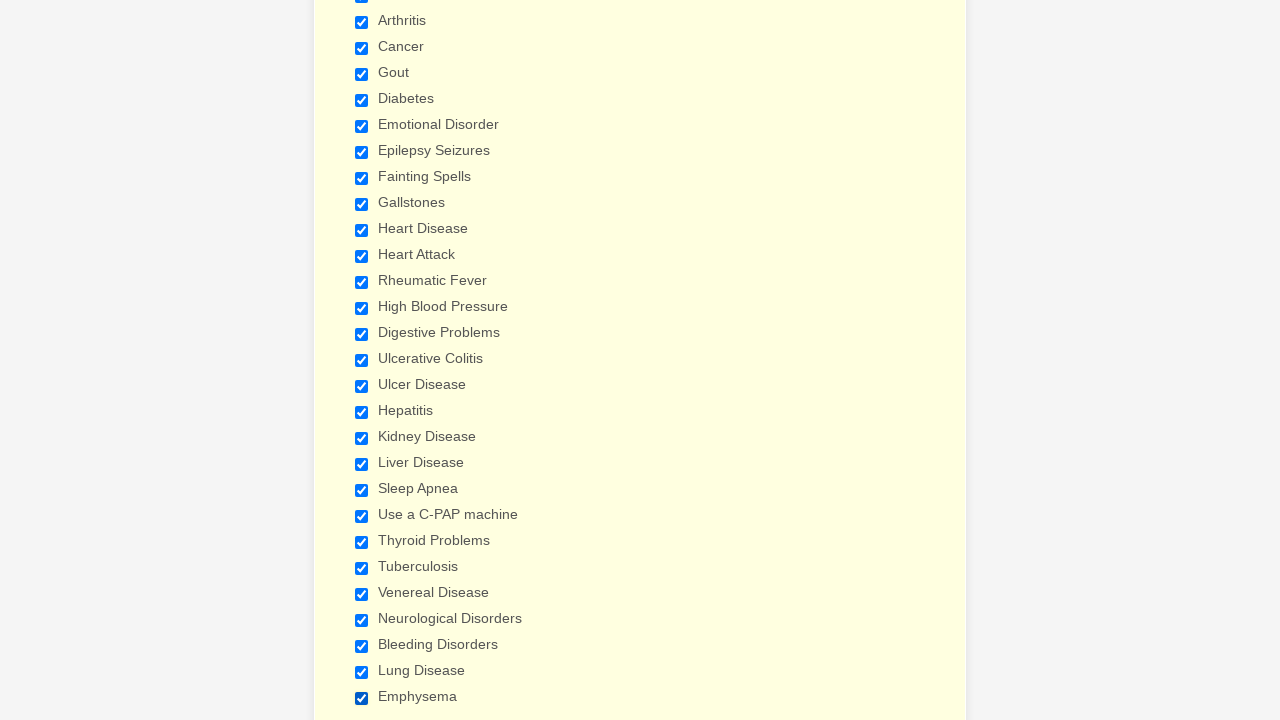

Verified checkbox 6 is selected
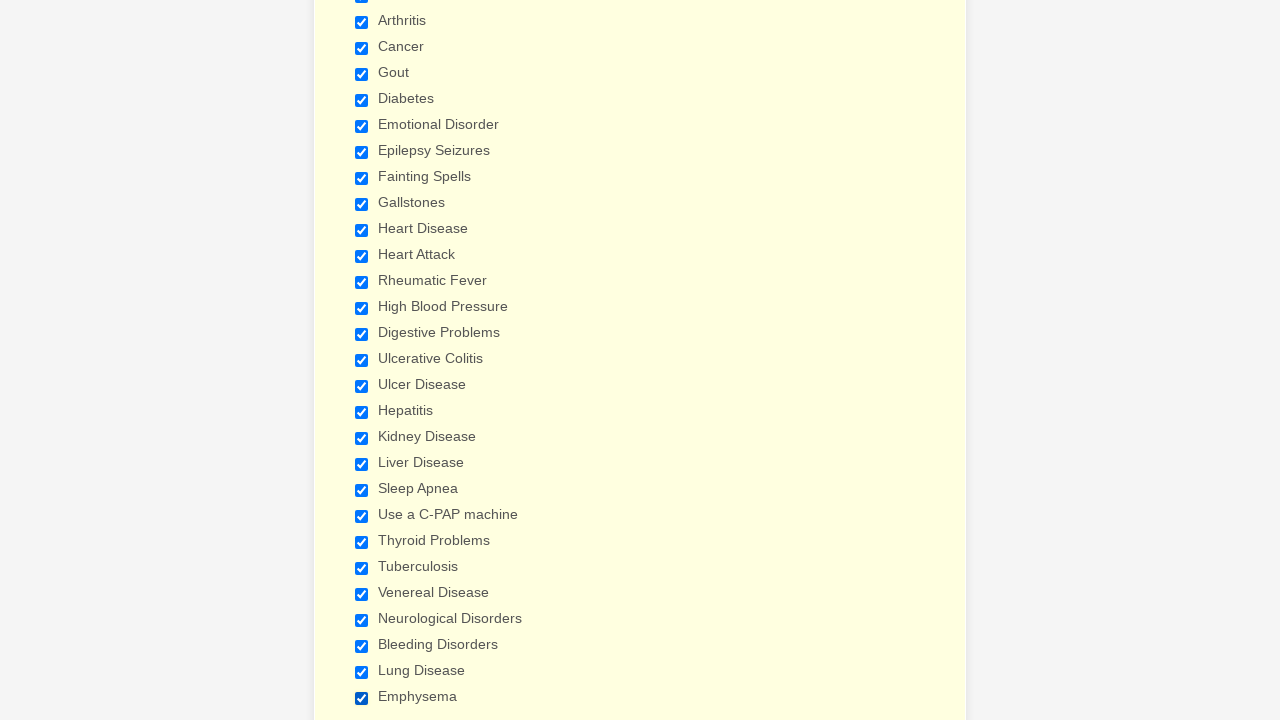

Verified checkbox 7 is selected
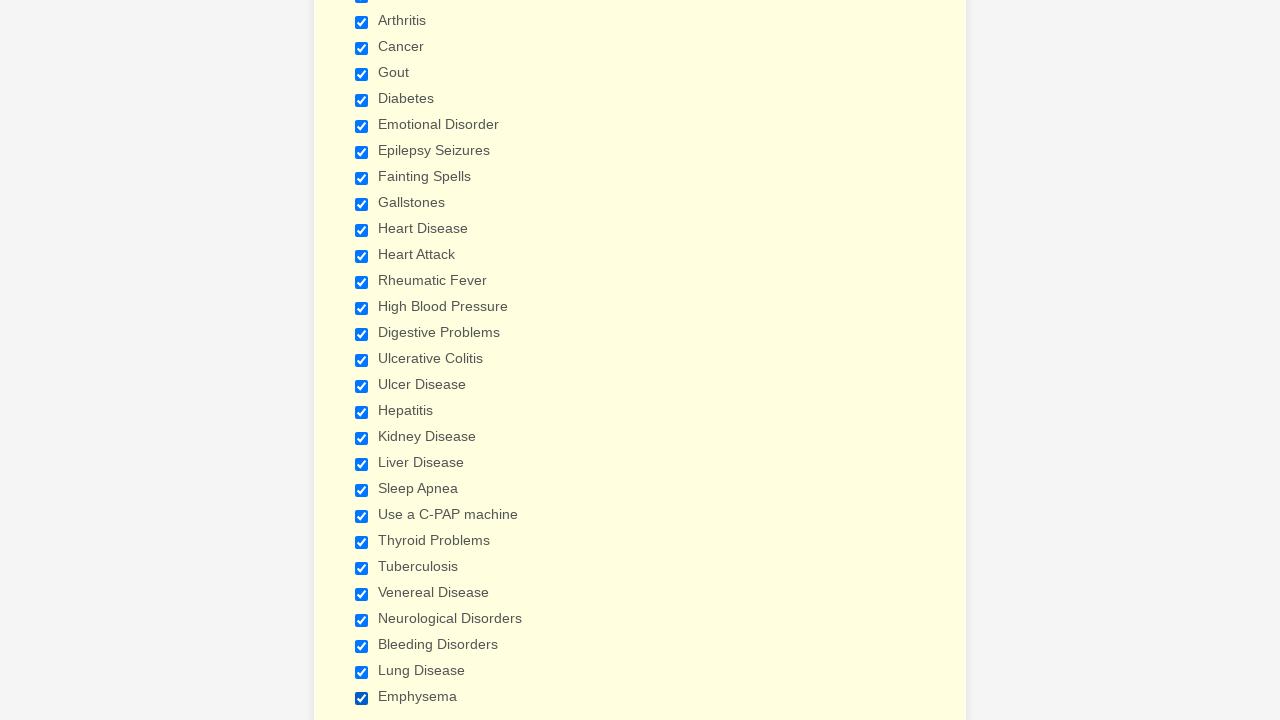

Verified checkbox 8 is selected
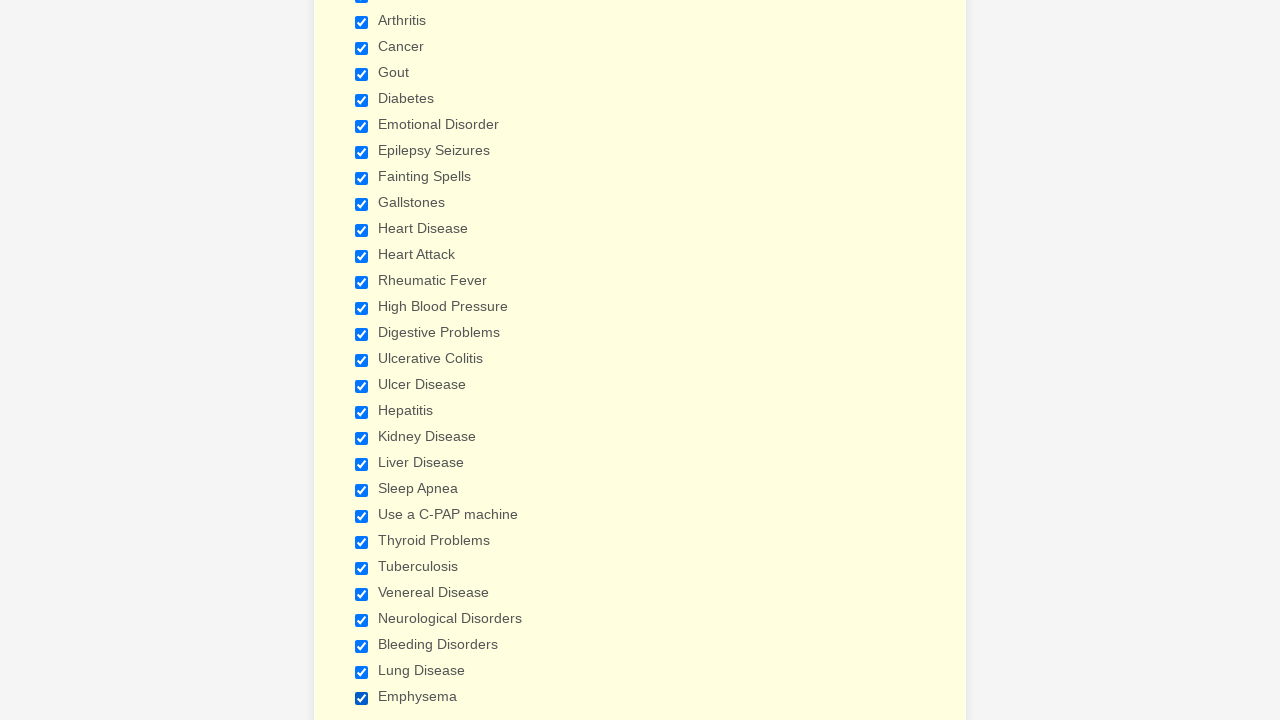

Verified checkbox 9 is selected
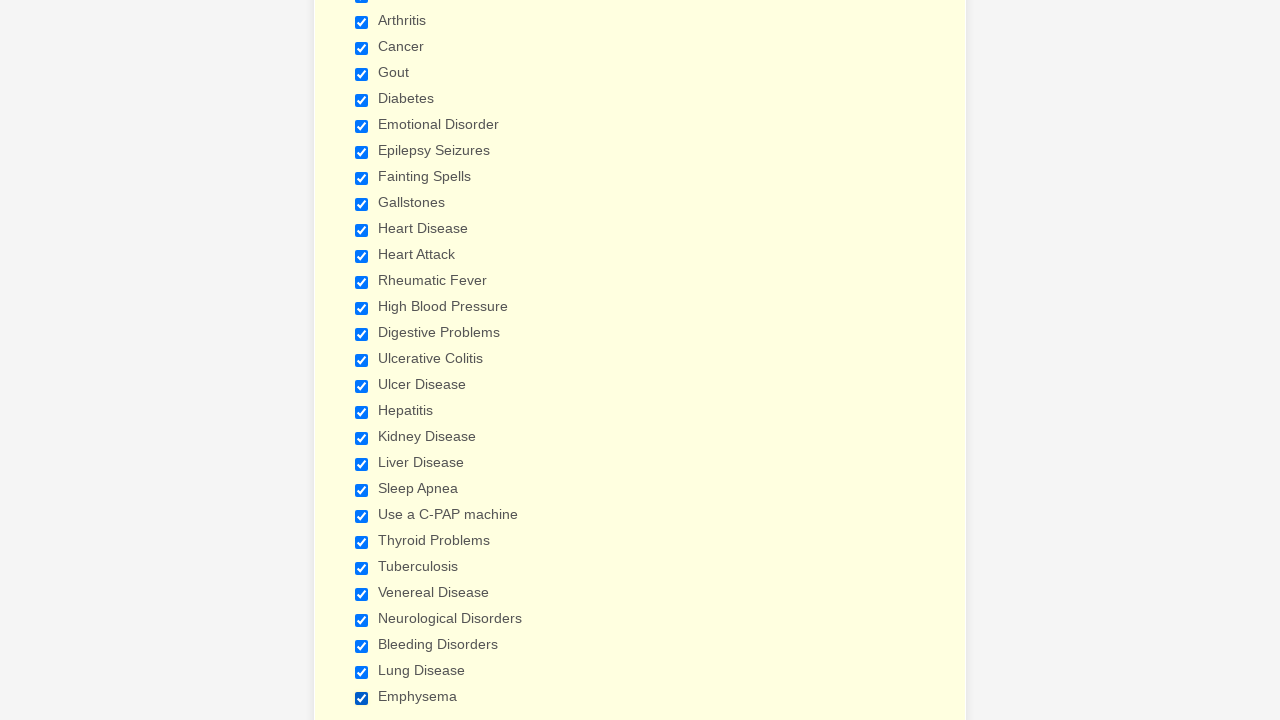

Verified checkbox 10 is selected
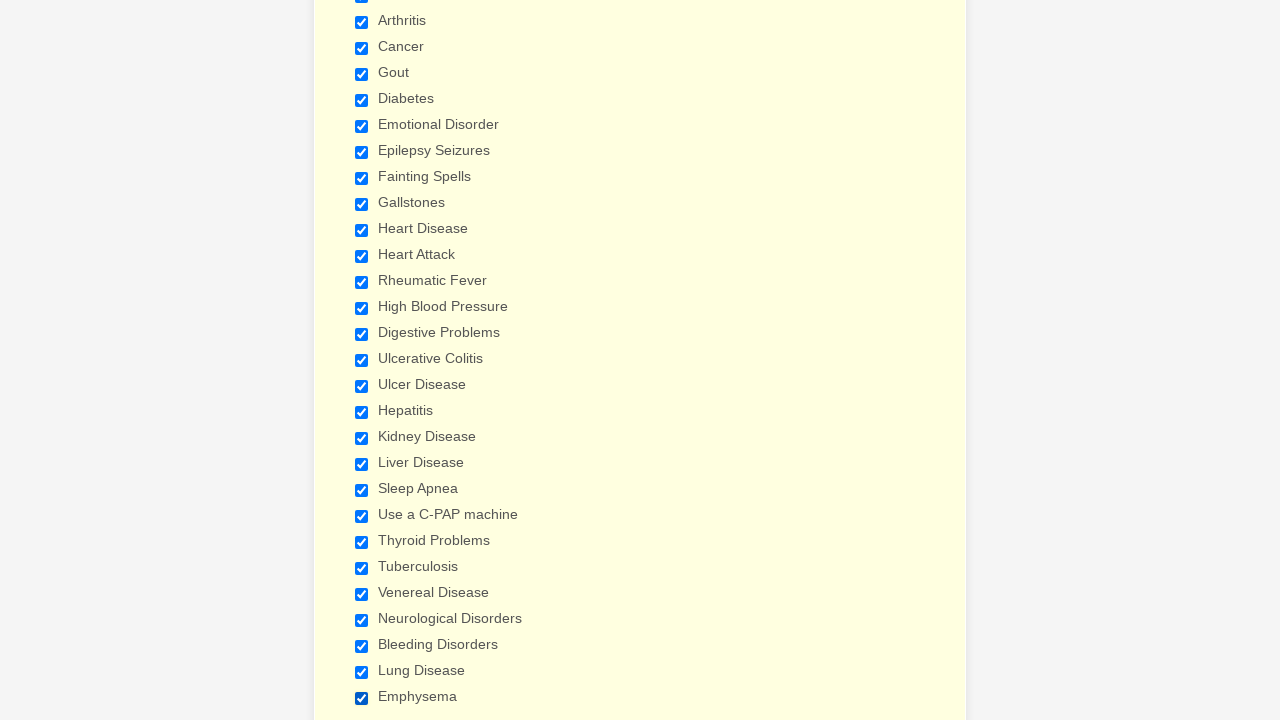

Verified checkbox 11 is selected
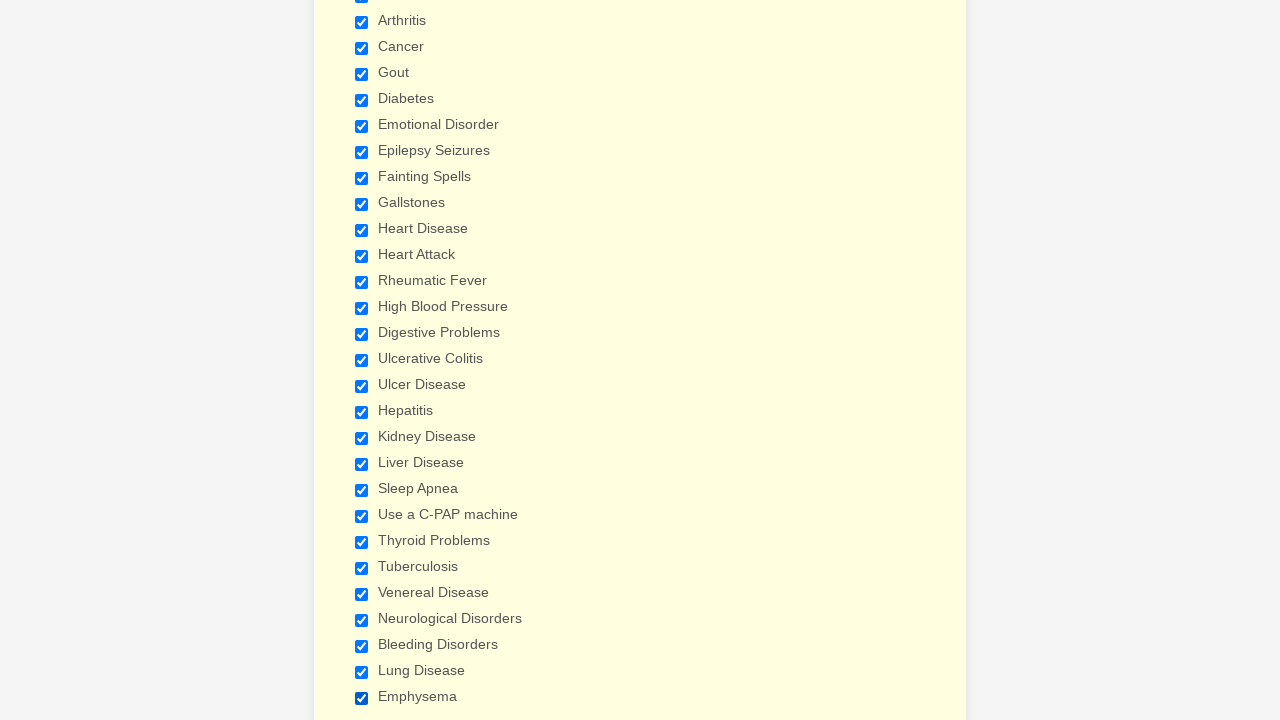

Verified checkbox 12 is selected
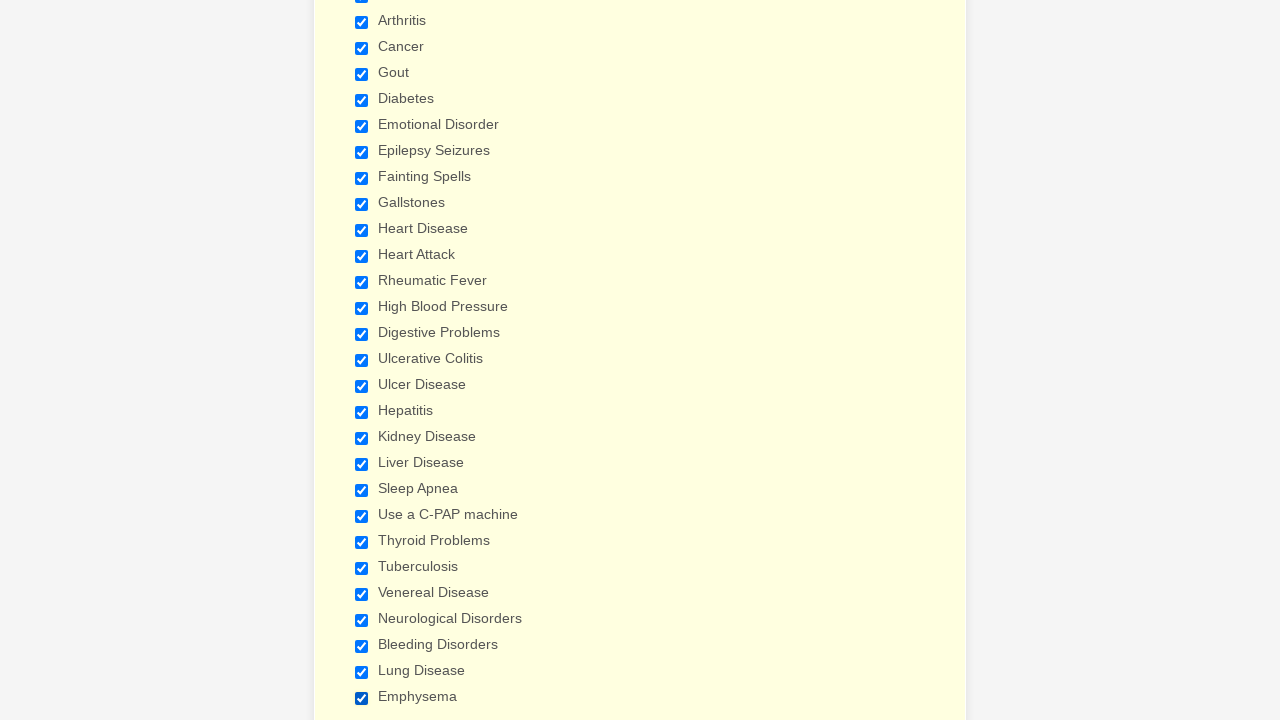

Verified checkbox 13 is selected
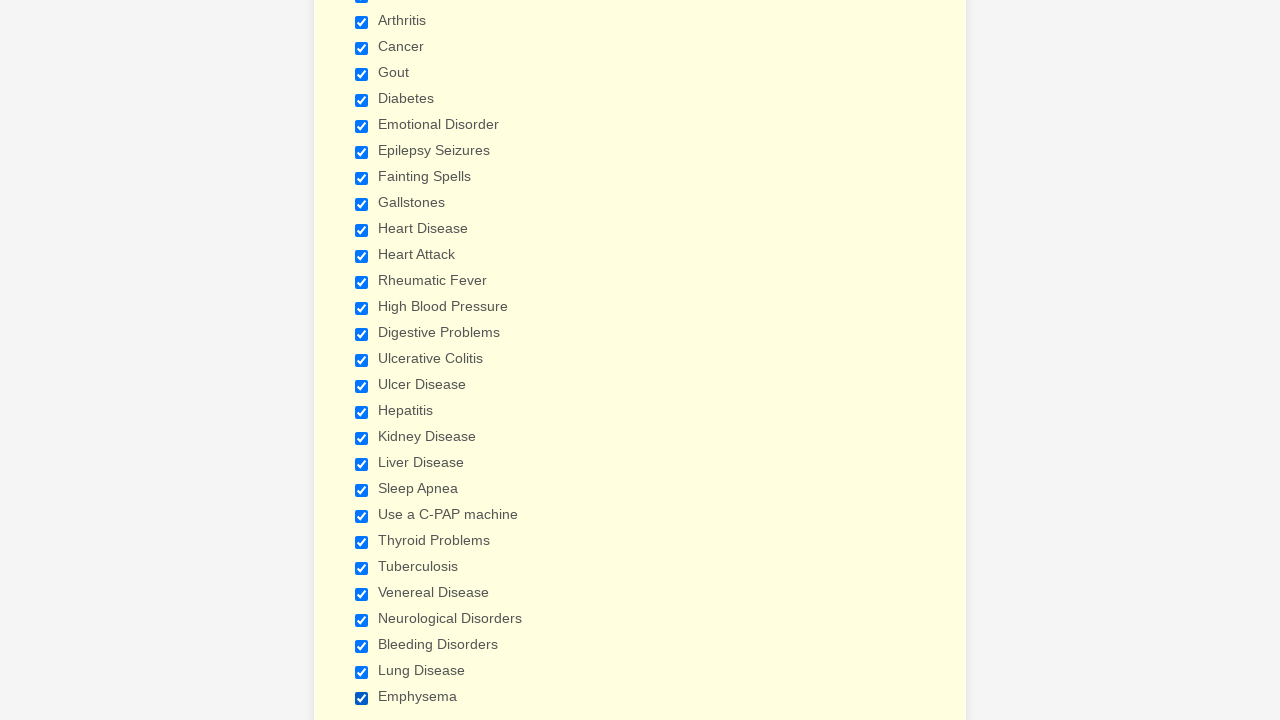

Verified checkbox 14 is selected
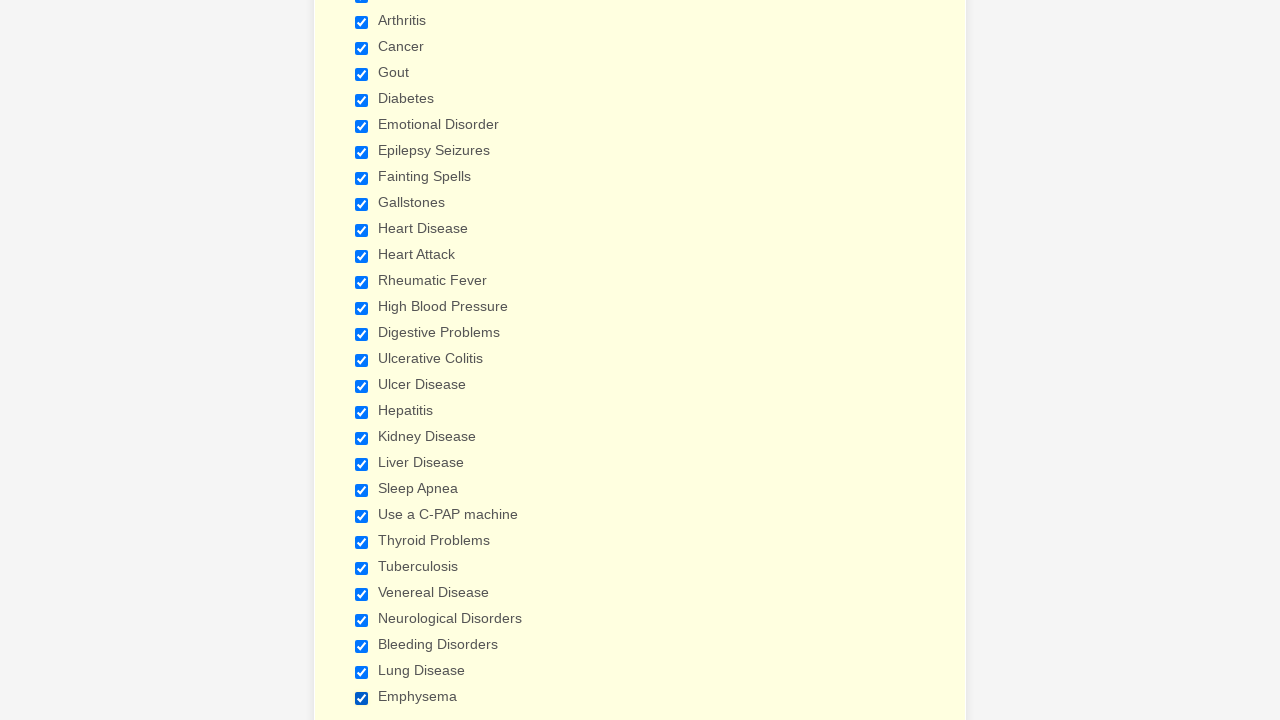

Verified checkbox 15 is selected
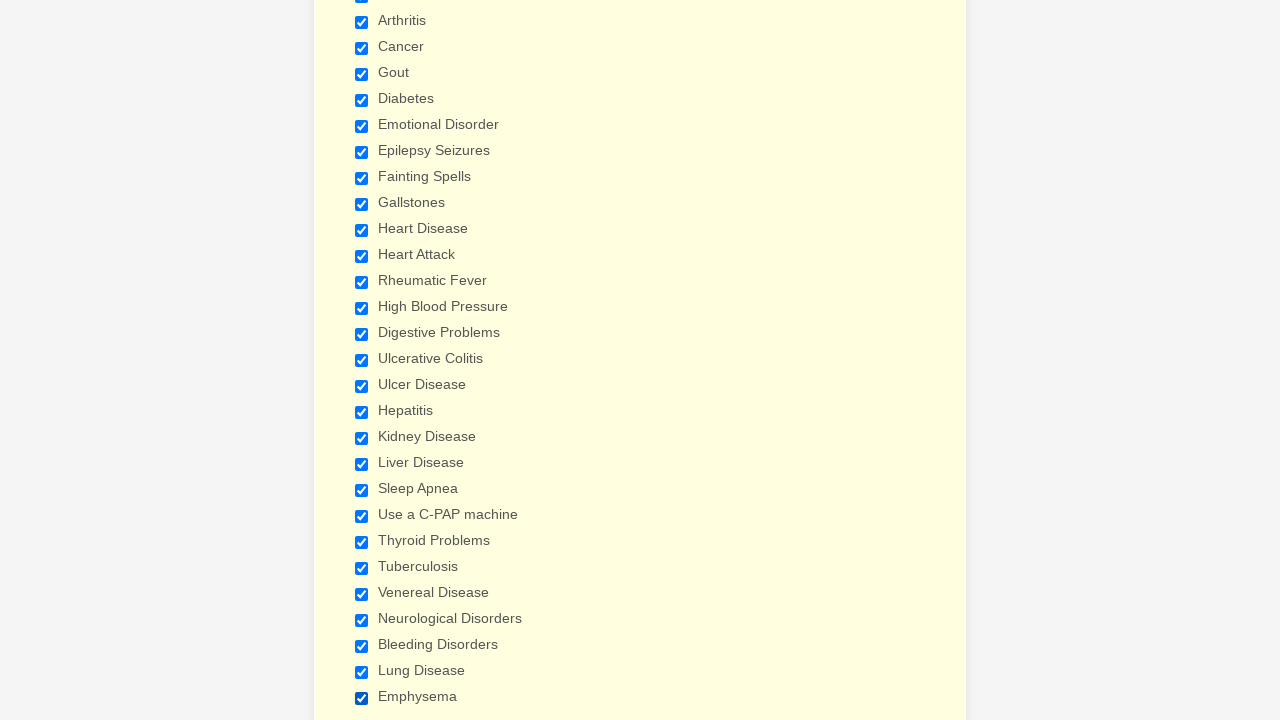

Verified checkbox 16 is selected
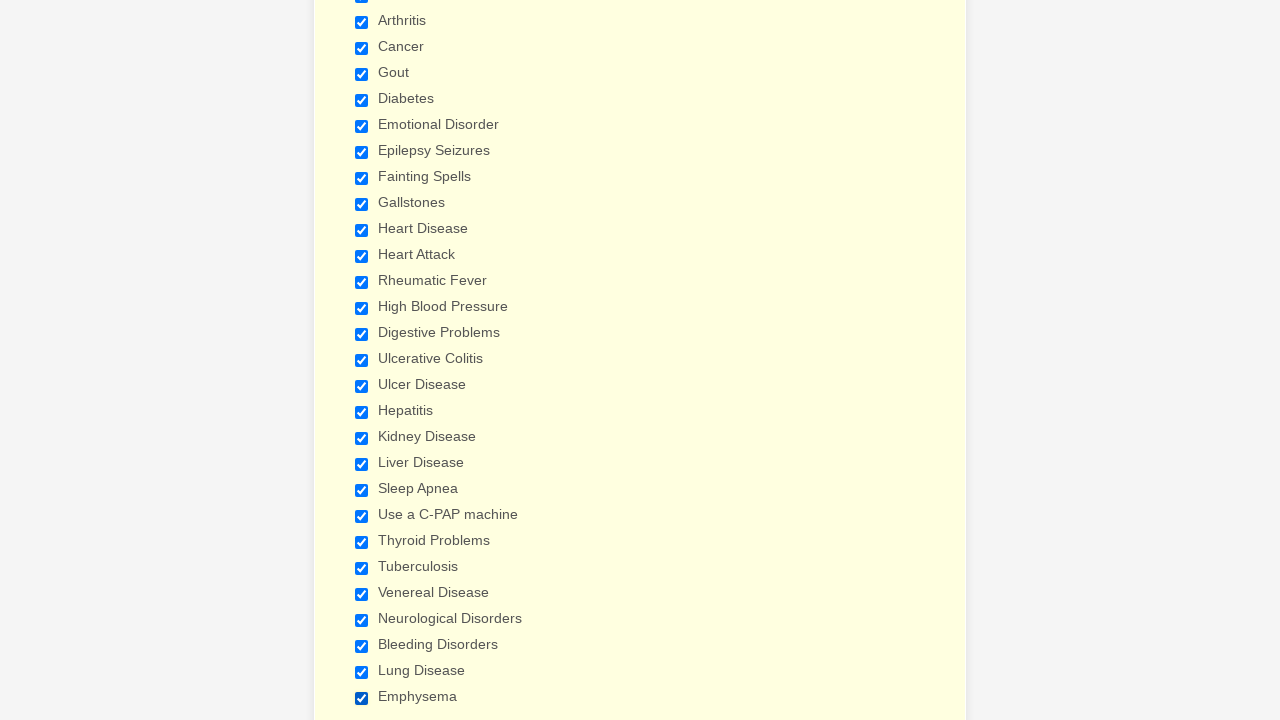

Verified checkbox 17 is selected
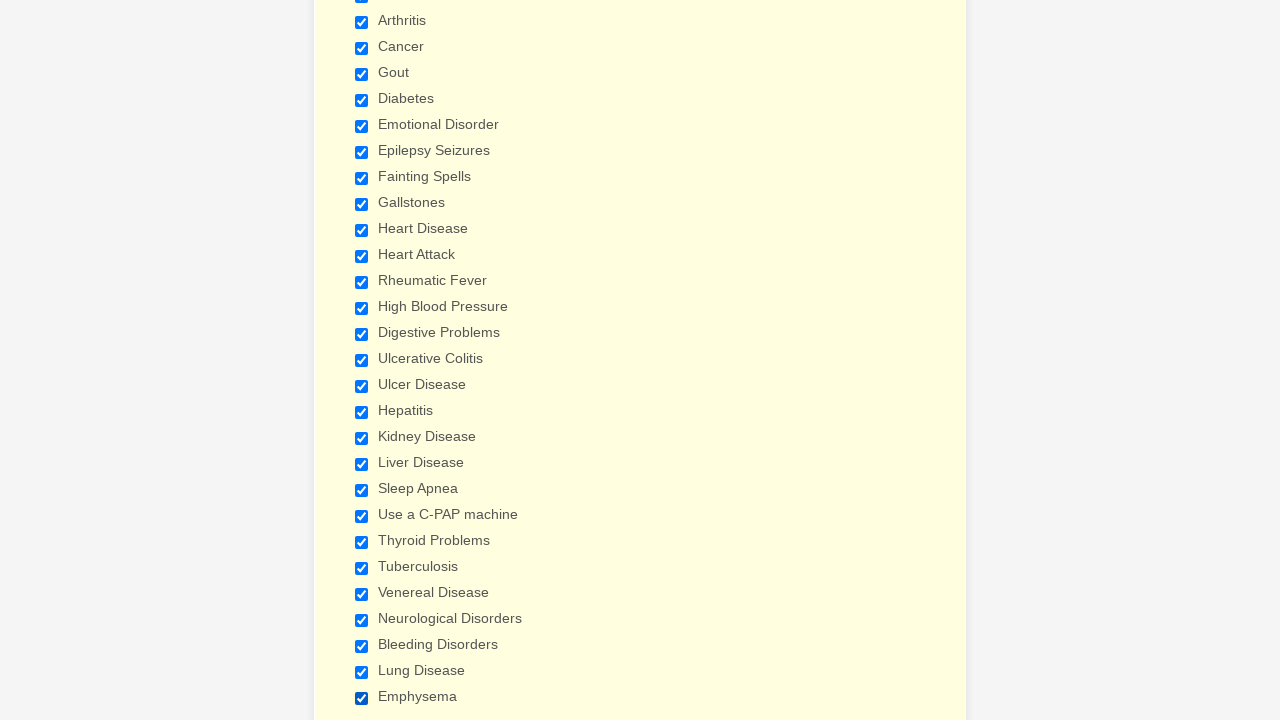

Verified checkbox 18 is selected
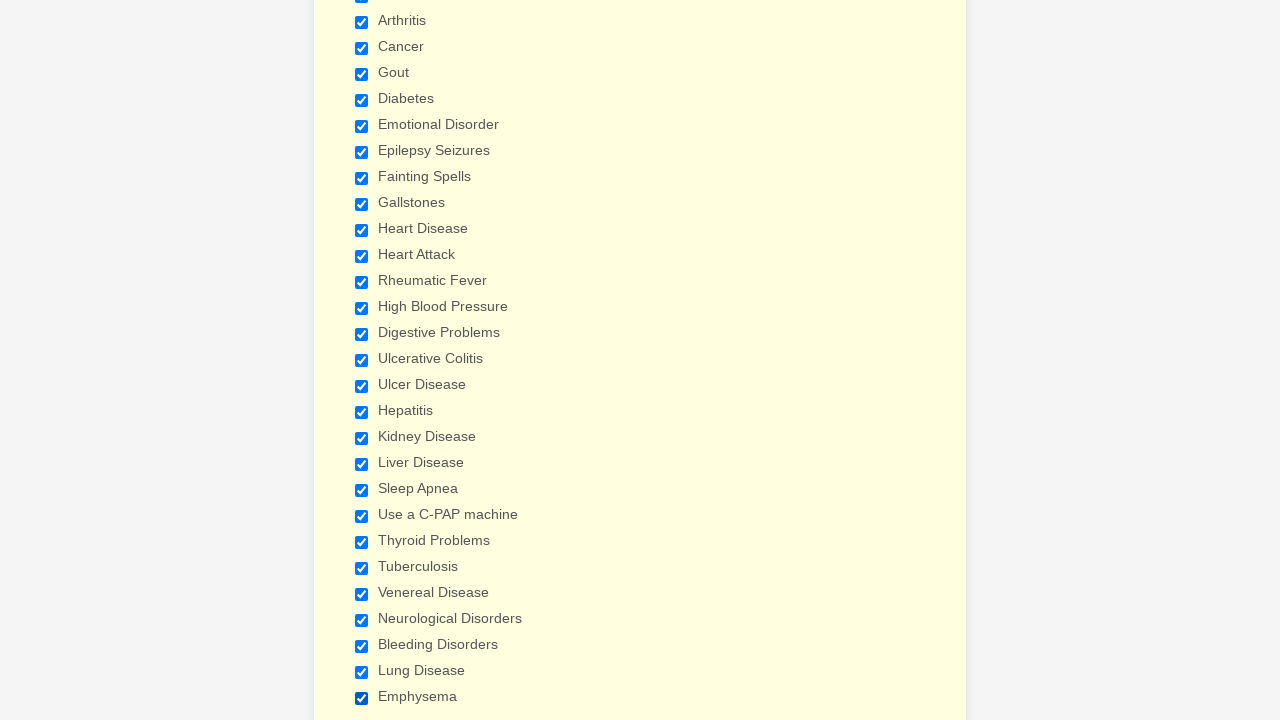

Verified checkbox 19 is selected
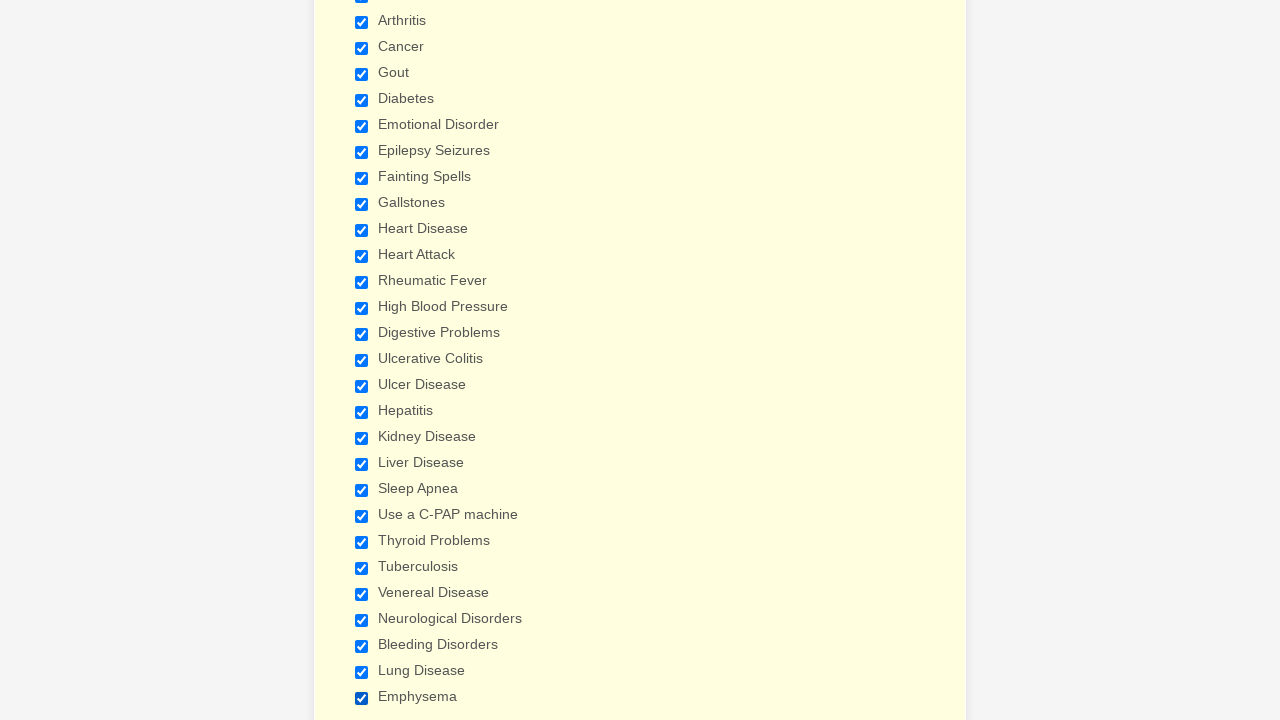

Verified checkbox 20 is selected
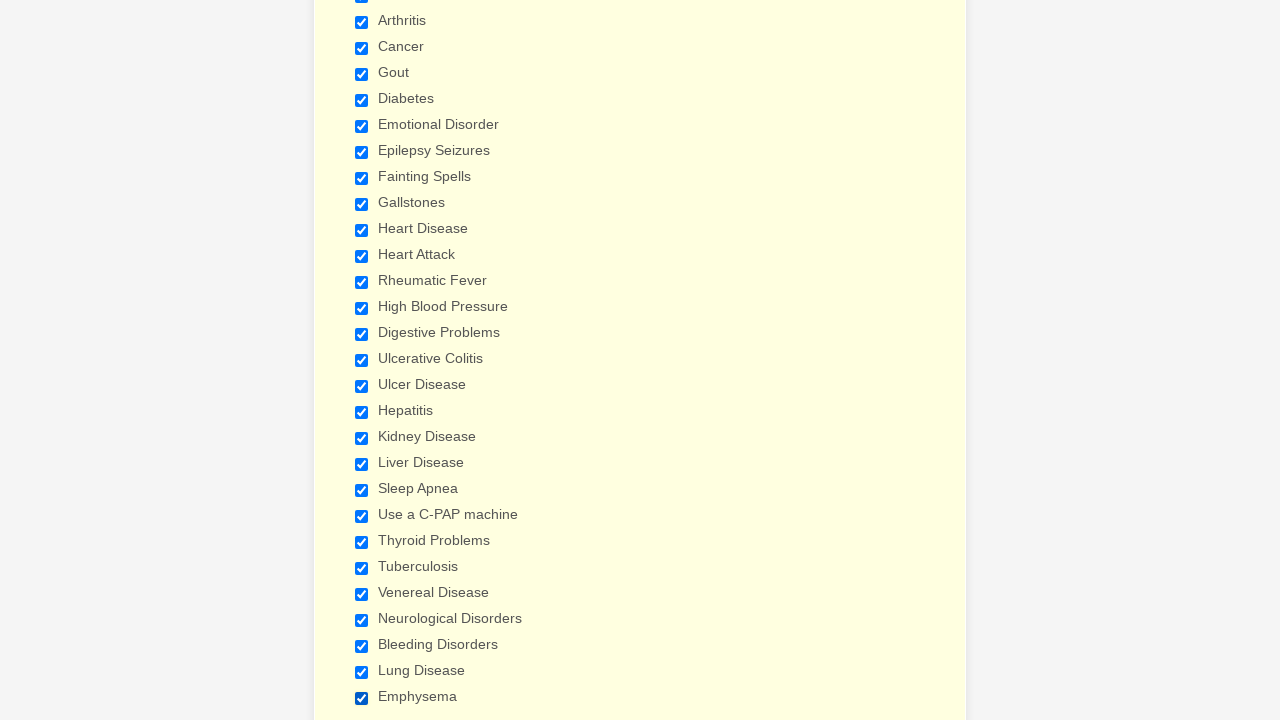

Verified checkbox 21 is selected
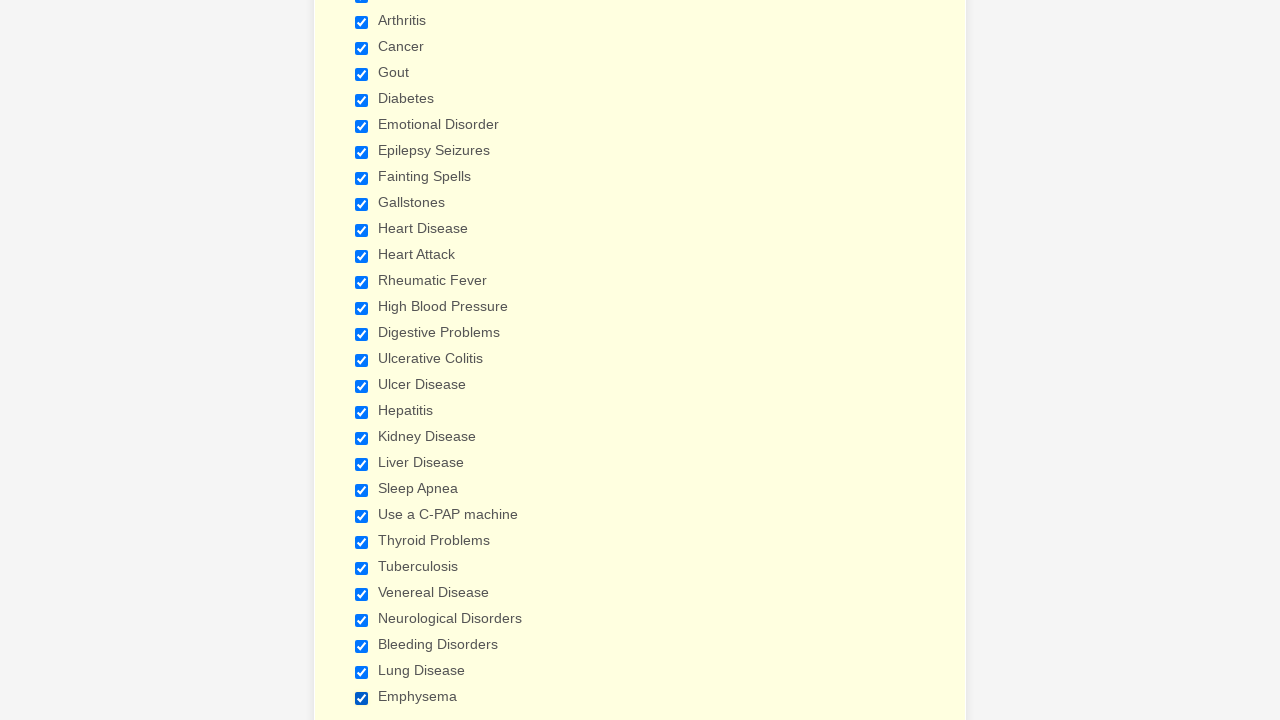

Verified checkbox 22 is selected
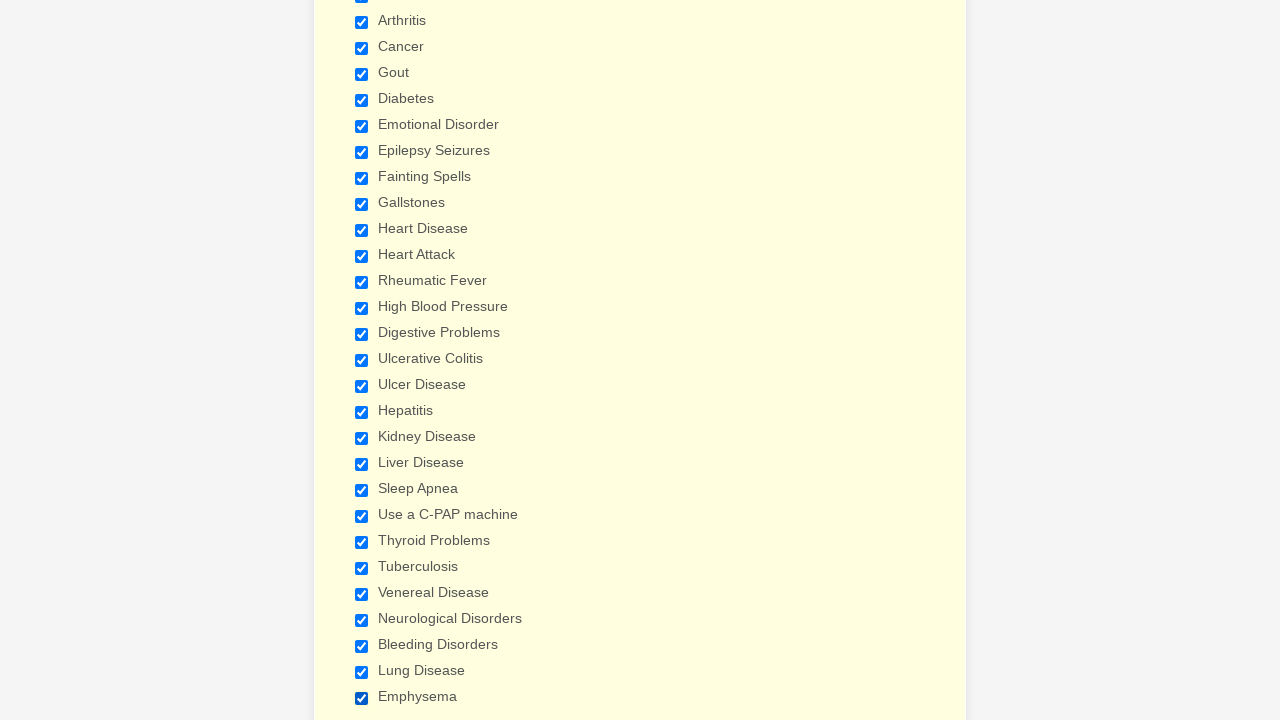

Verified checkbox 23 is selected
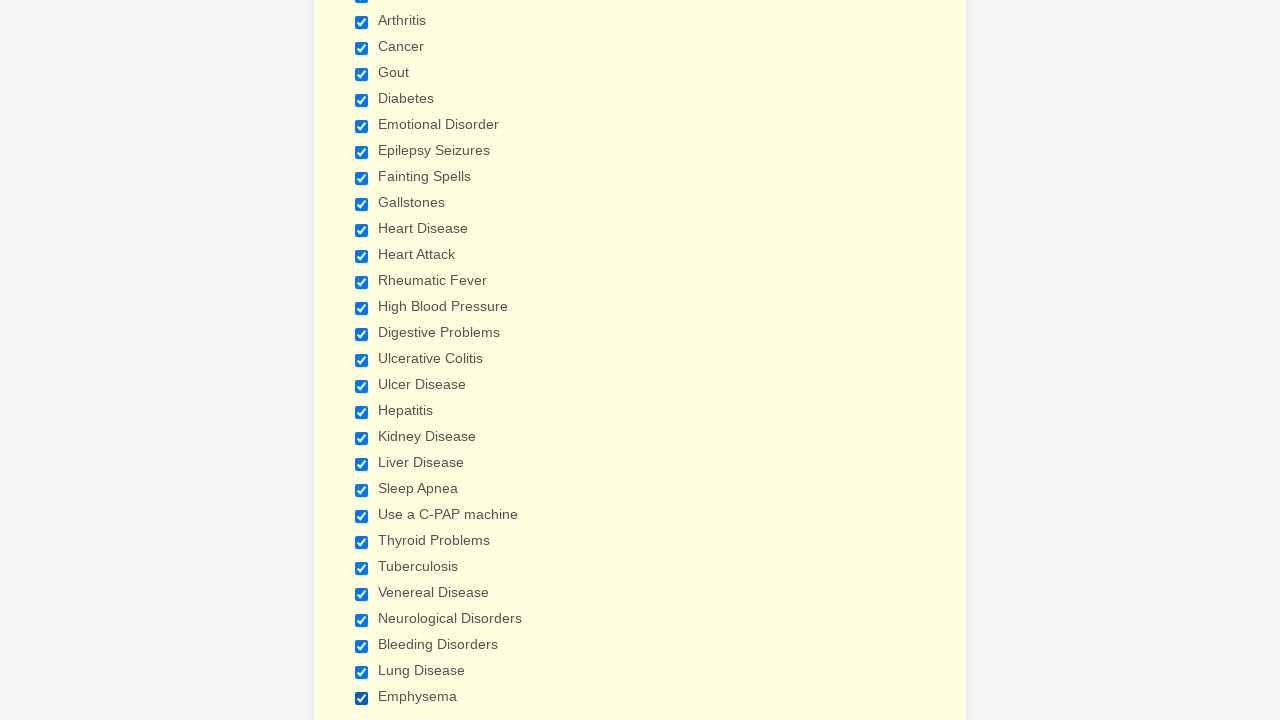

Verified checkbox 24 is selected
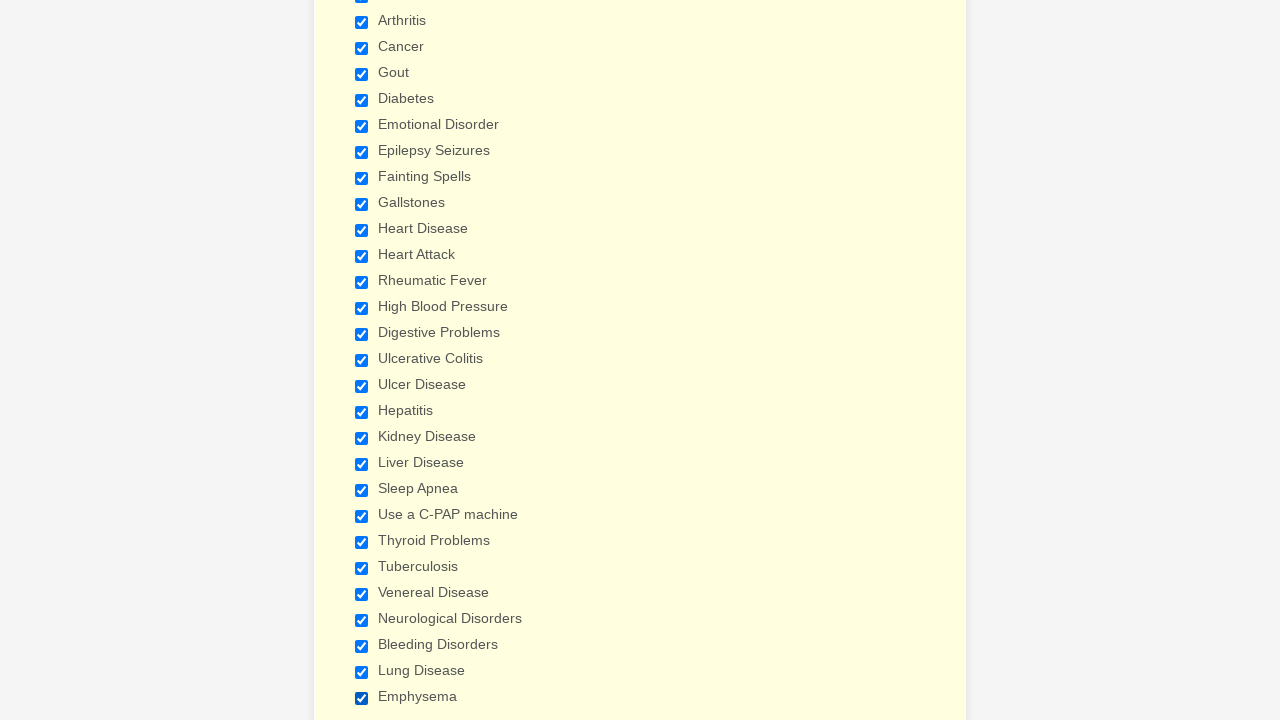

Verified checkbox 25 is selected
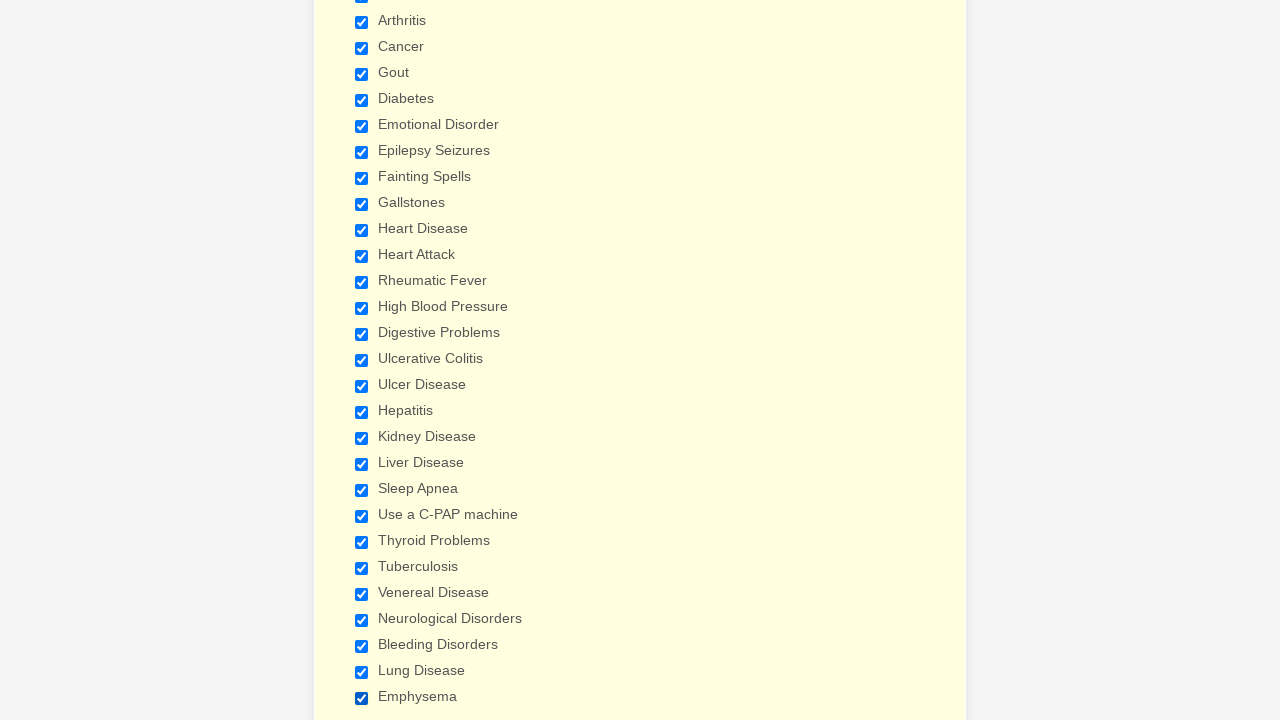

Verified checkbox 26 is selected
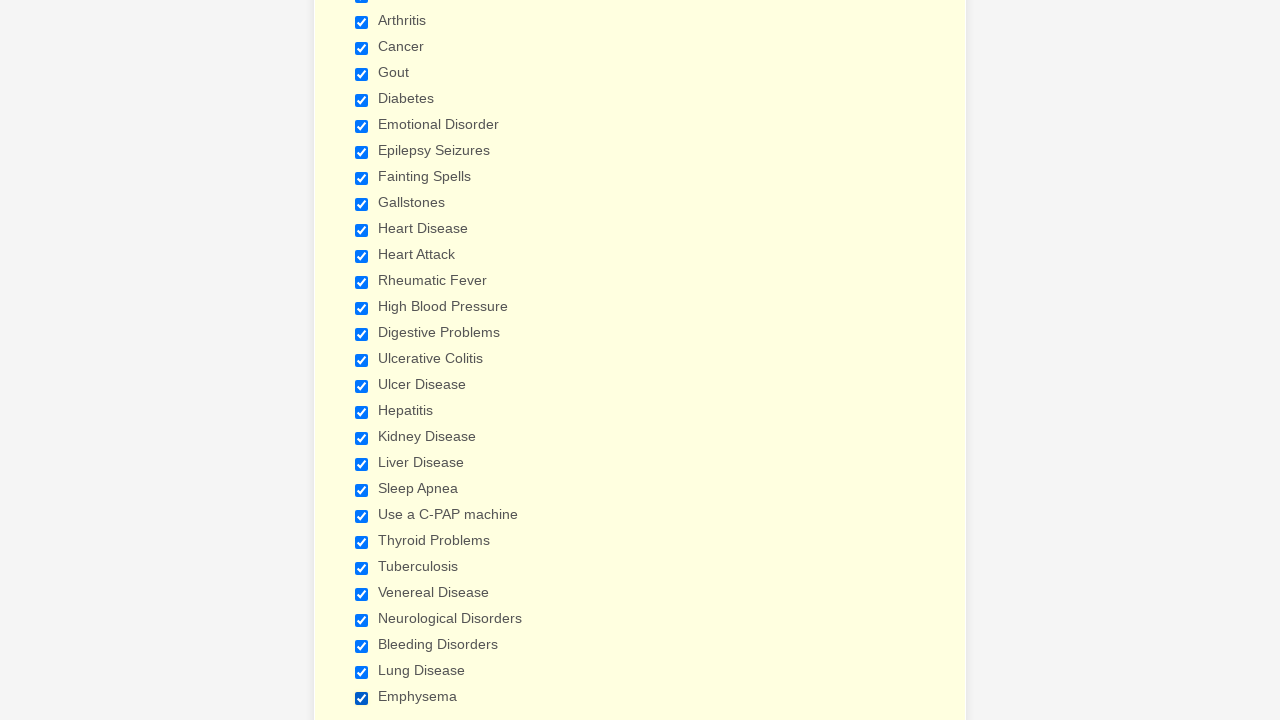

Verified checkbox 27 is selected
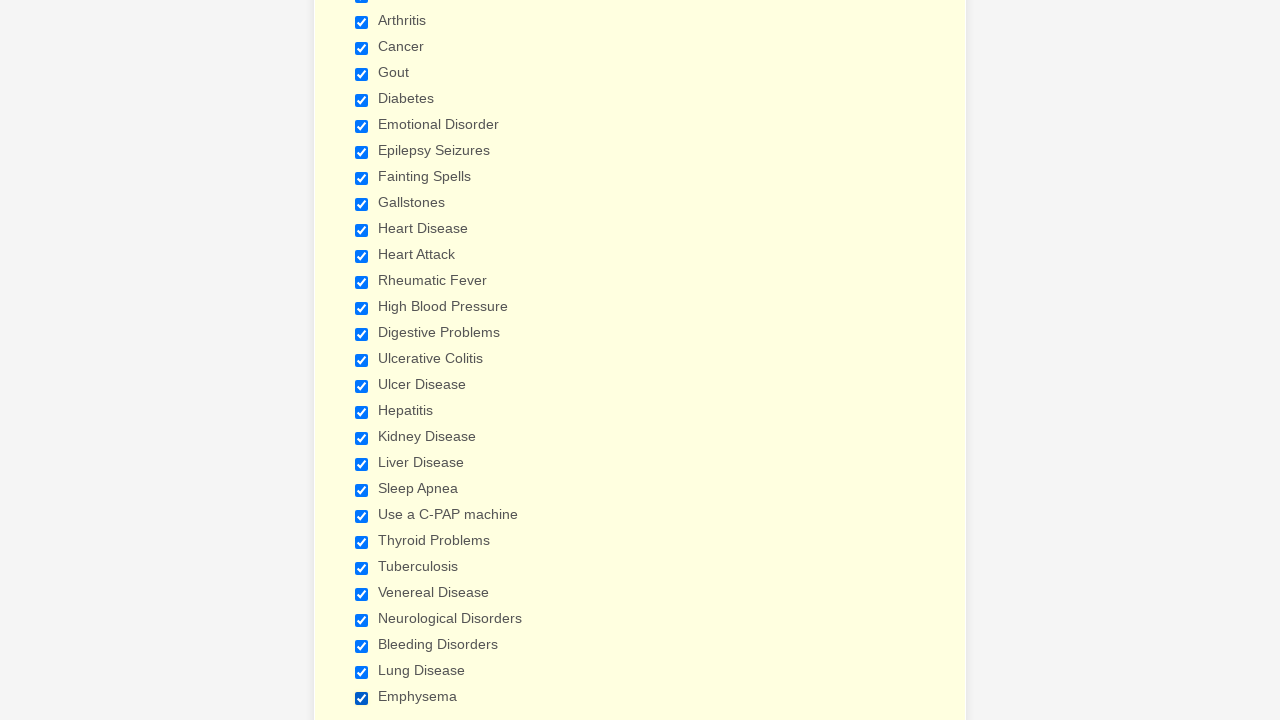

Verified checkbox 28 is selected
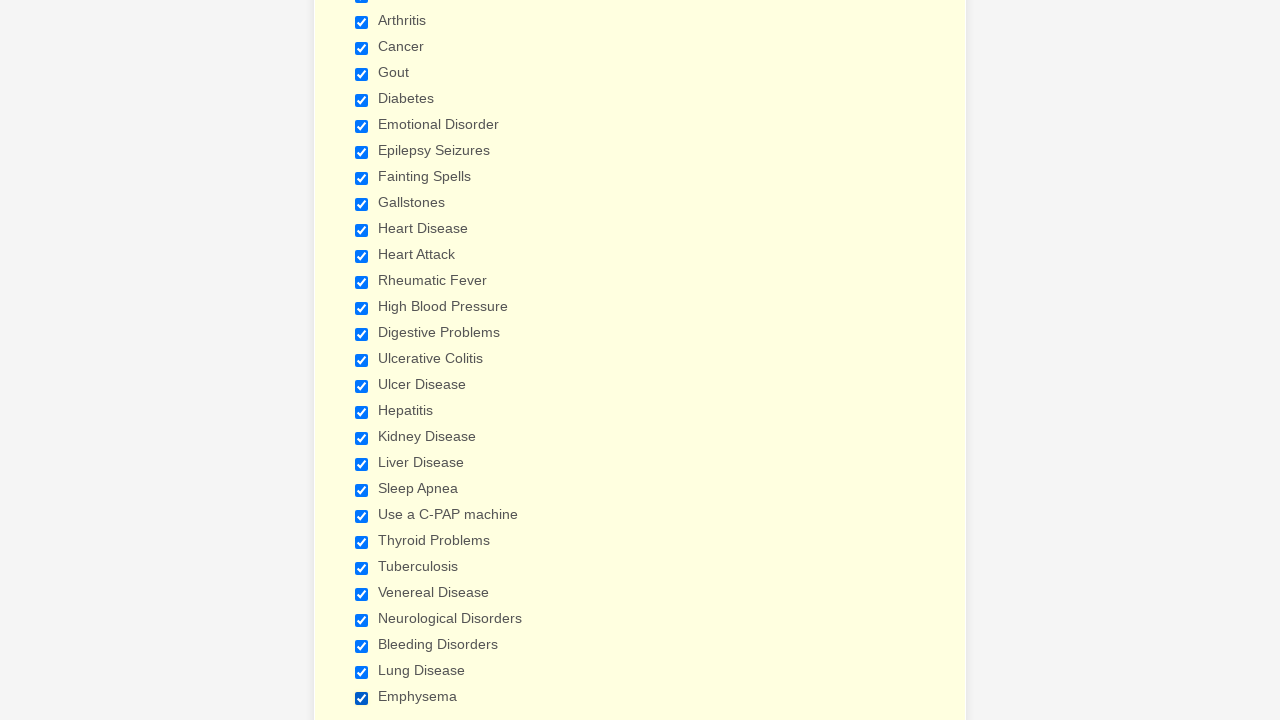

Verified checkbox 29 is selected
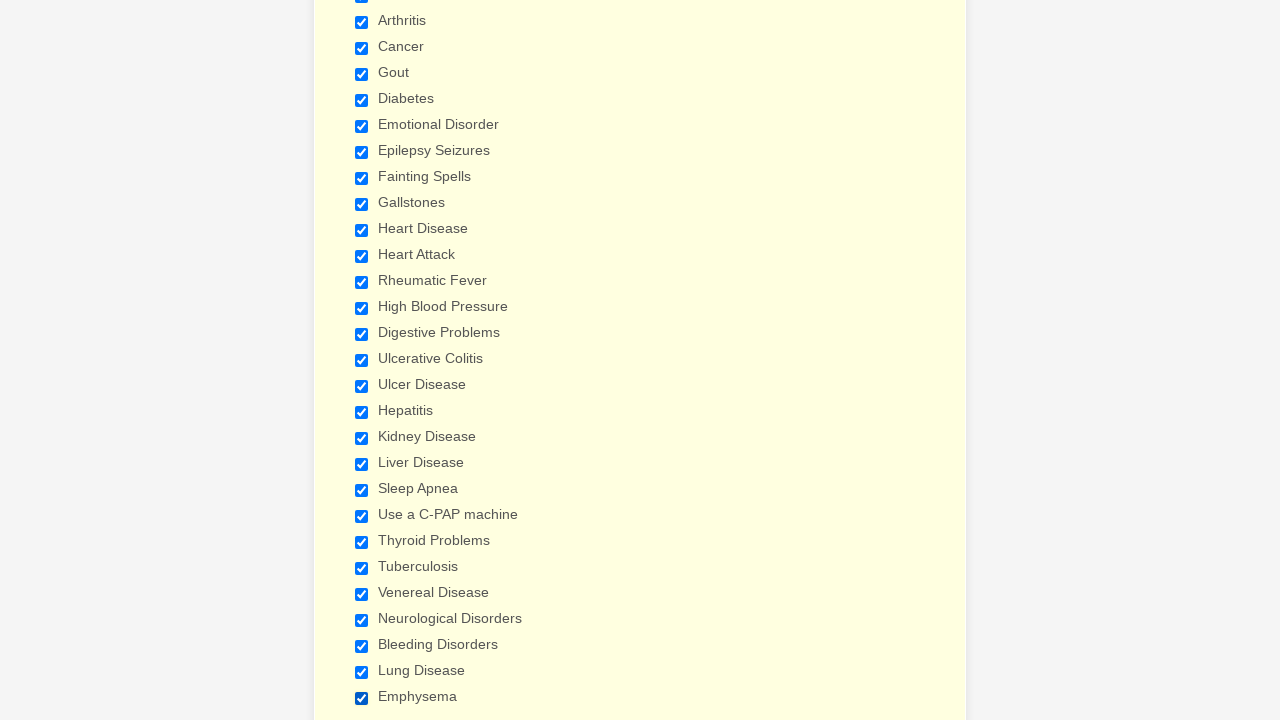

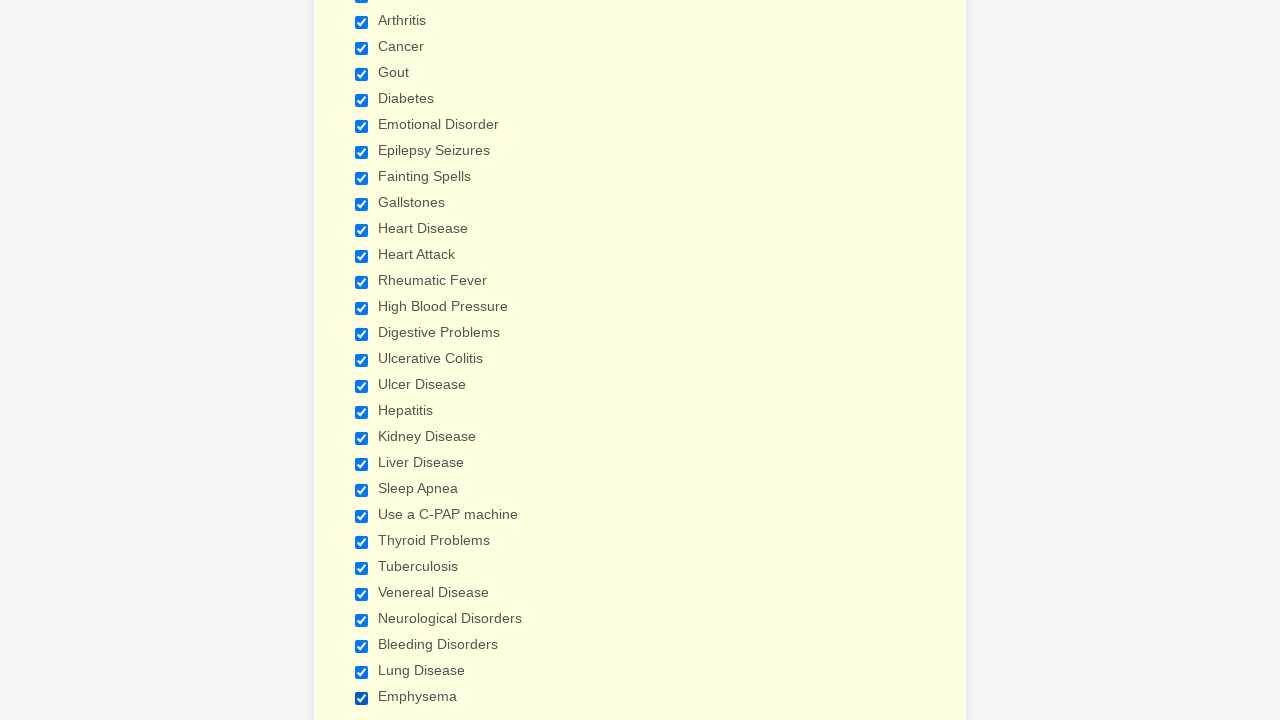